Tests the main navigation menu by clicking the menu icon to expand it, then opens each menu link in a new tab and switches between tabs to verify they load correctly.

Starting URL: https://preprod.damacproperties.com/en/

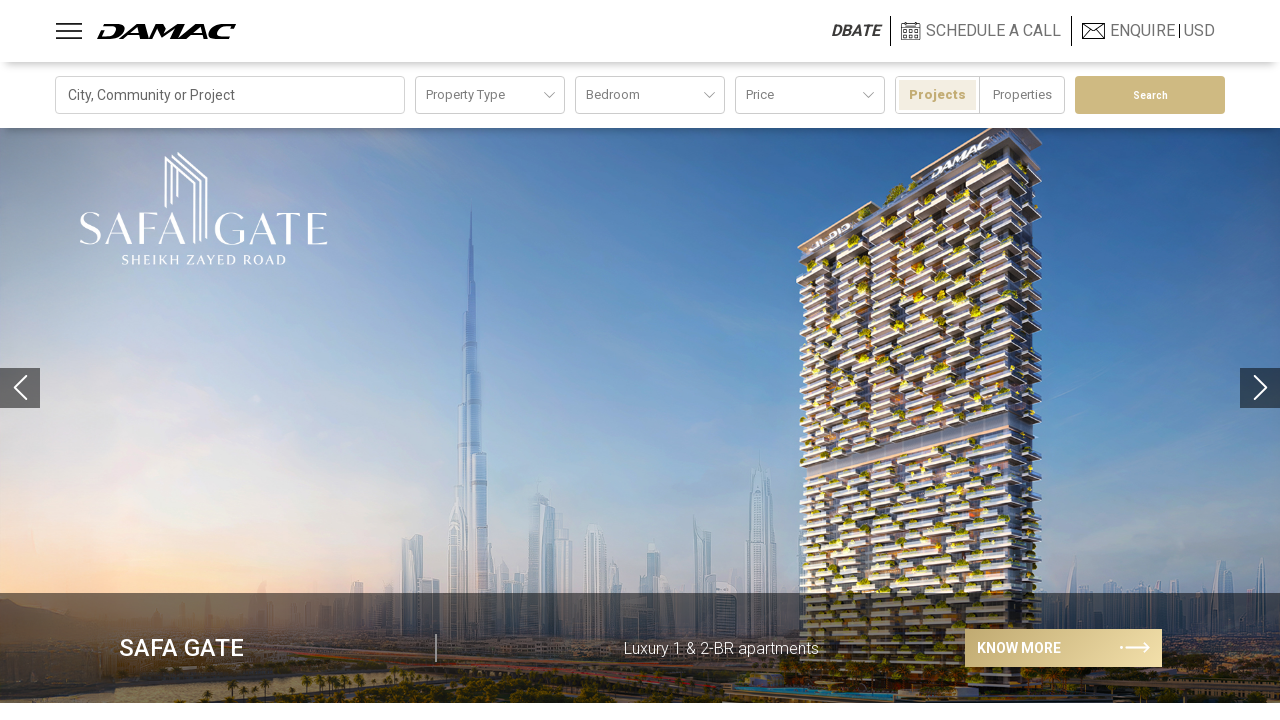

Clicked menu icon to expand navigation menu at (69, 31) on a[class*='desktopMenuIcon']
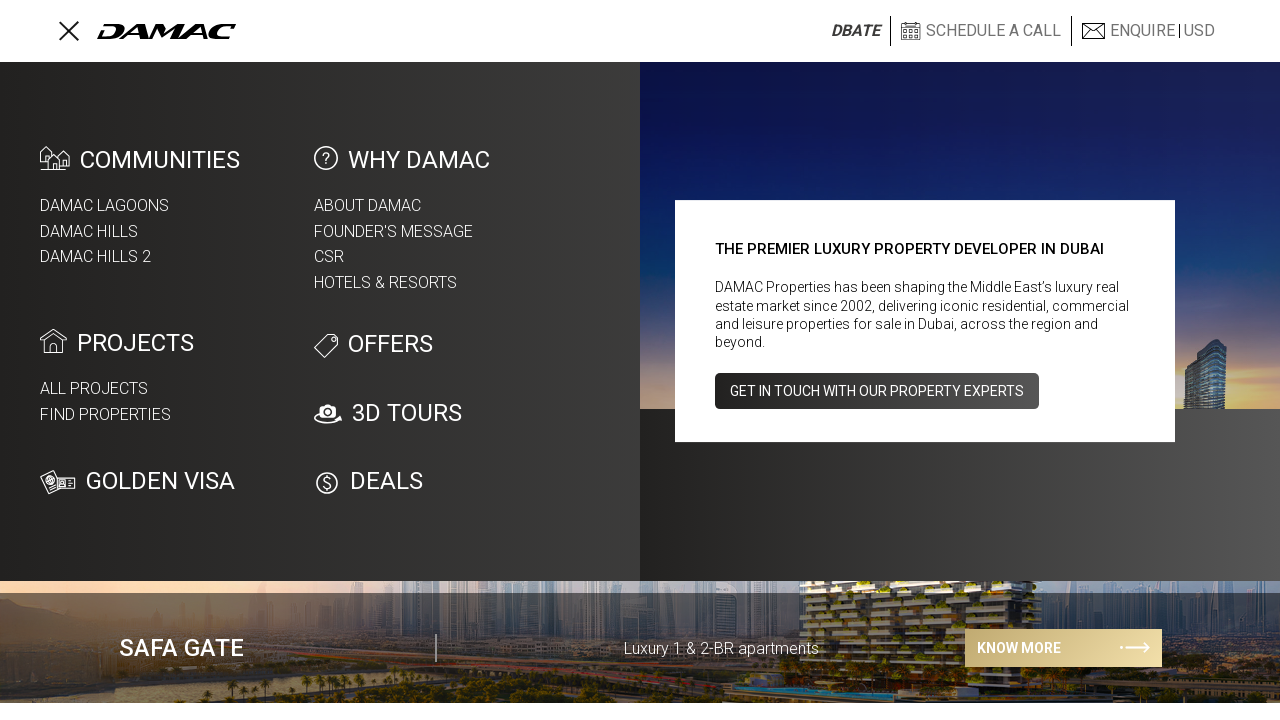

Main menu items loaded and visible
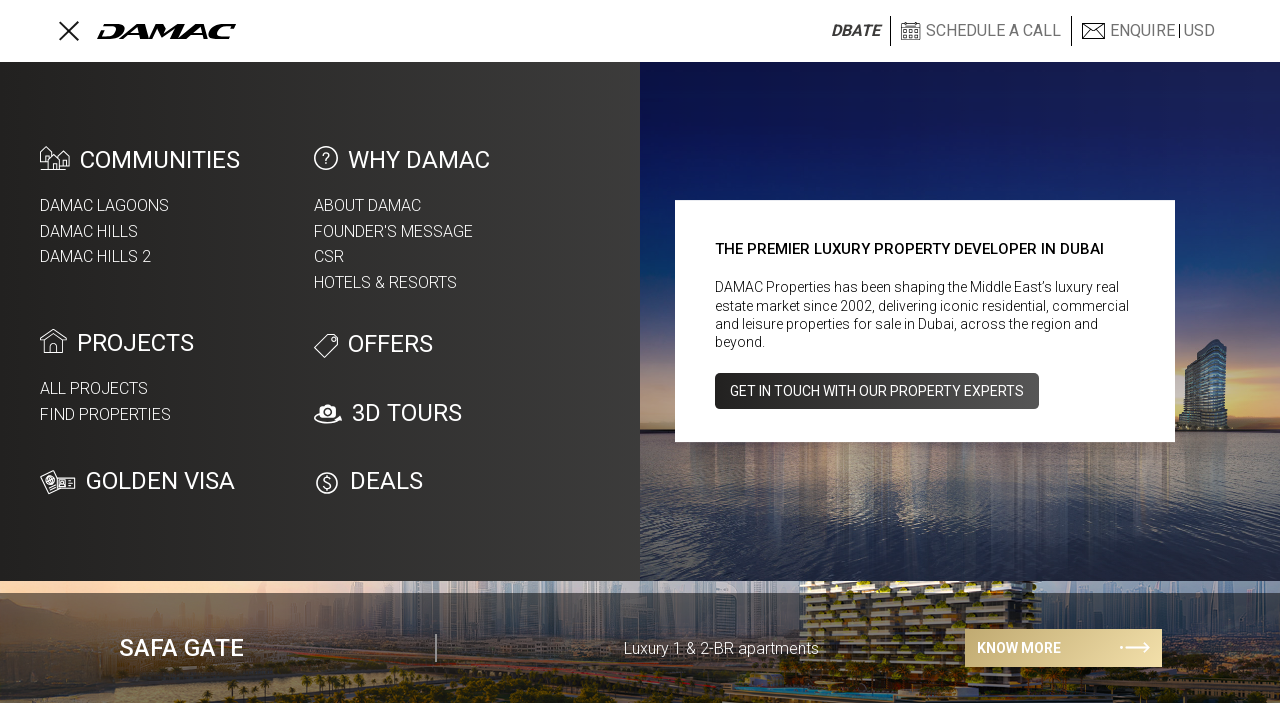

Found 13 menu links
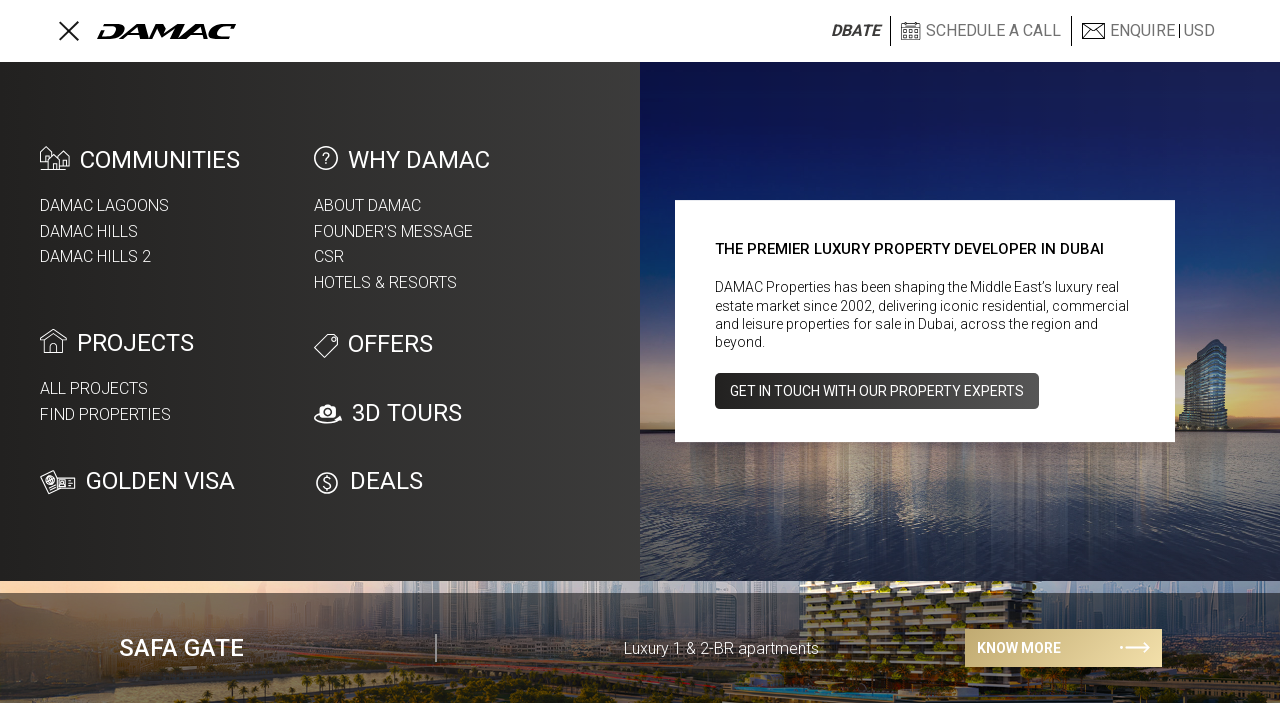

Collected 12 valid menu URLs
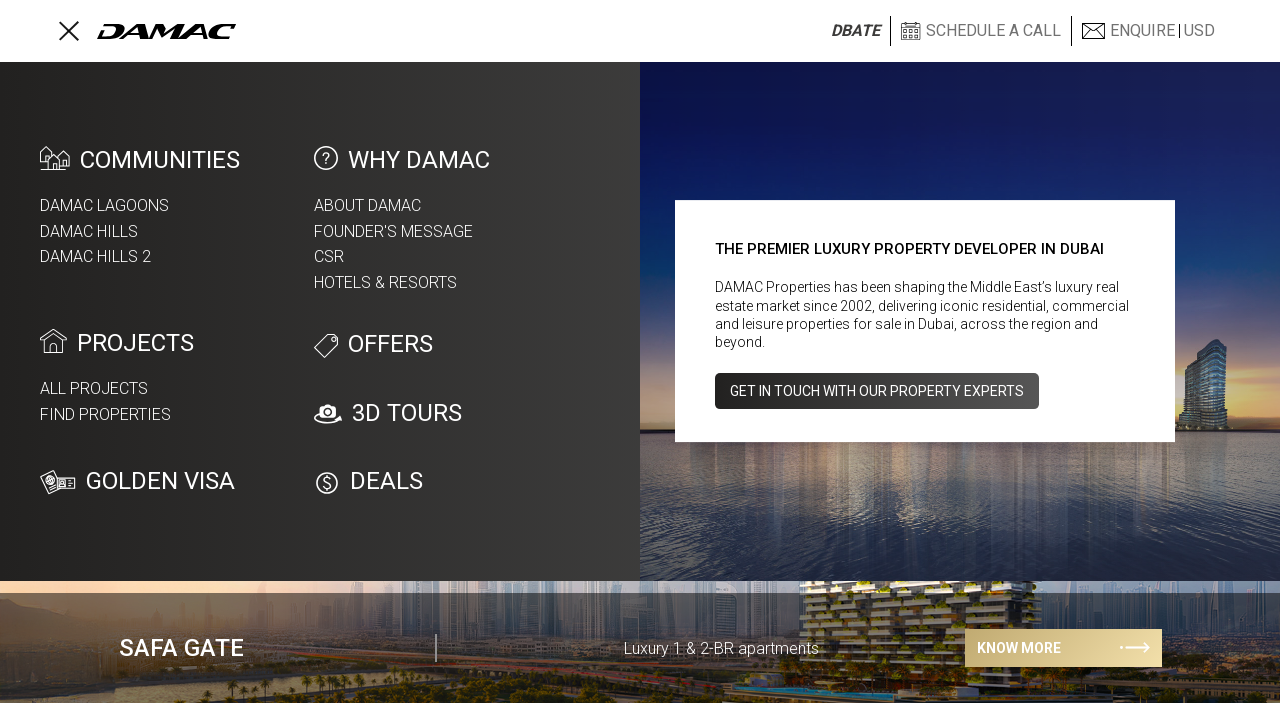

Opened menu link in new tab: /en/communities/damac-lagoons
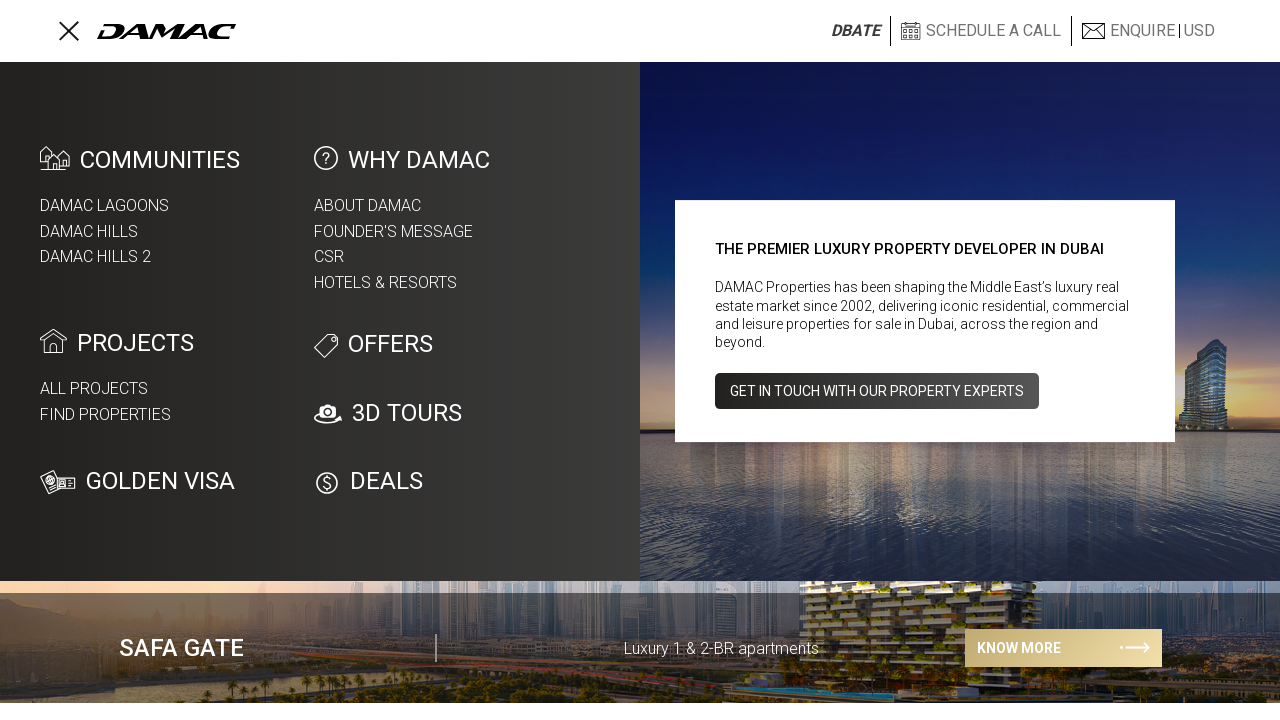

Opened menu link in new tab: /en/communities/damac-hills-community/
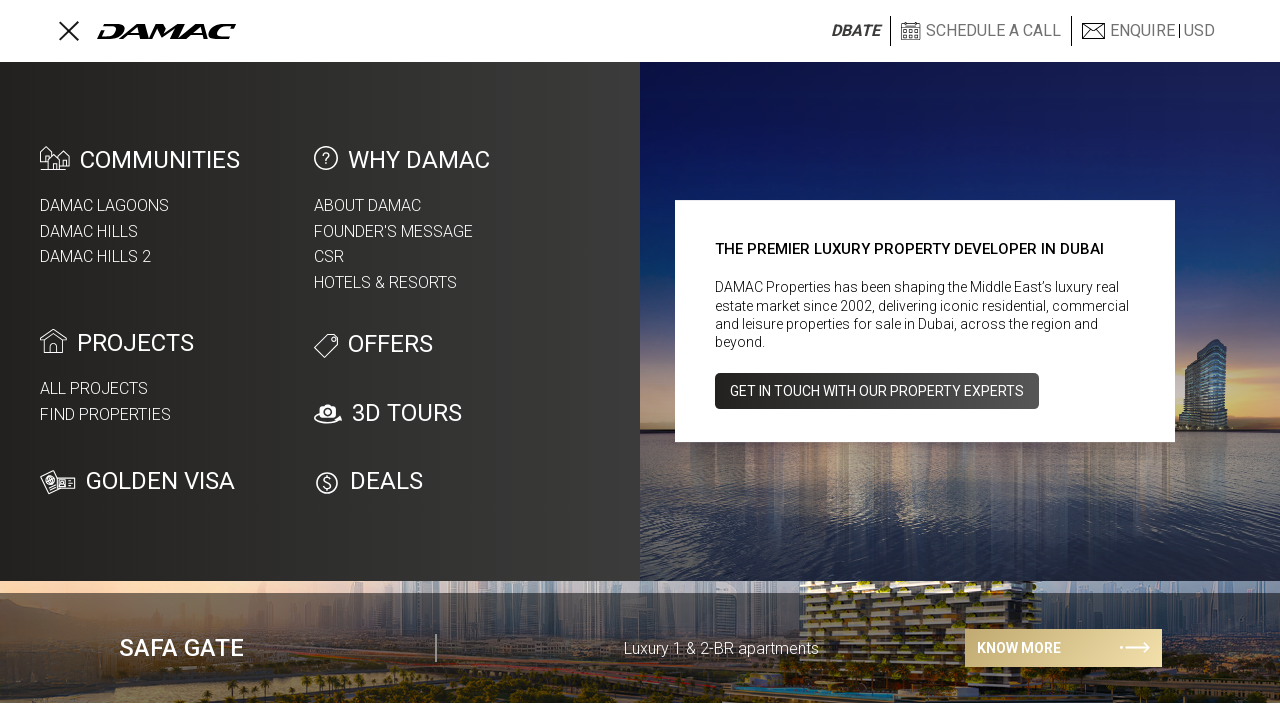

Opened menu link in new tab: /en/communities/damac-hills-2-community
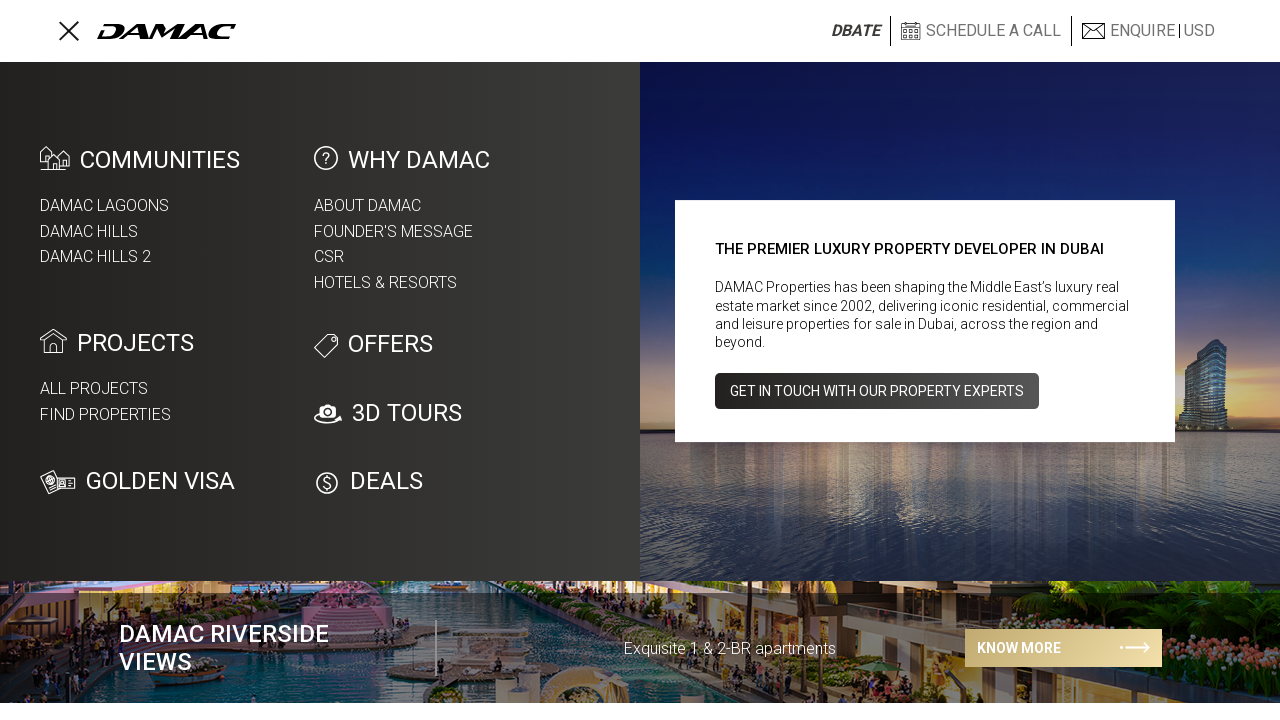

Opened menu link in new tab: /en/about-damac
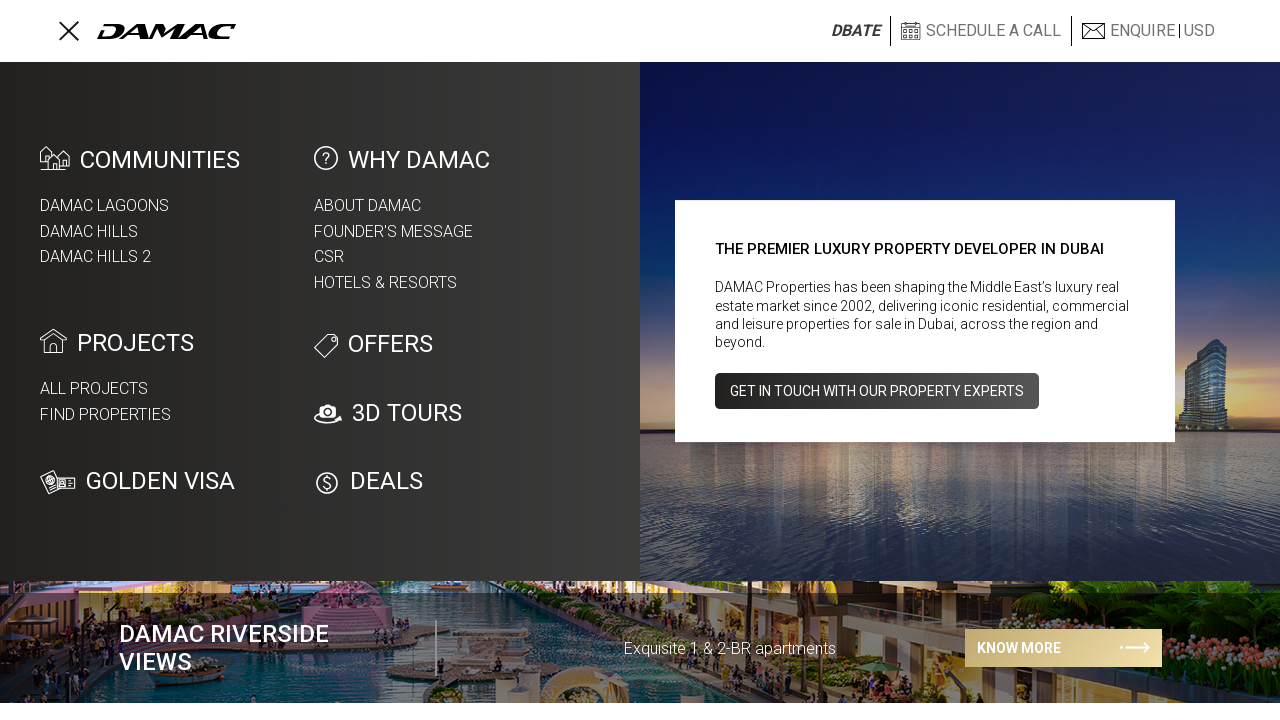

Opened menu link in new tab: /en/chairman-message
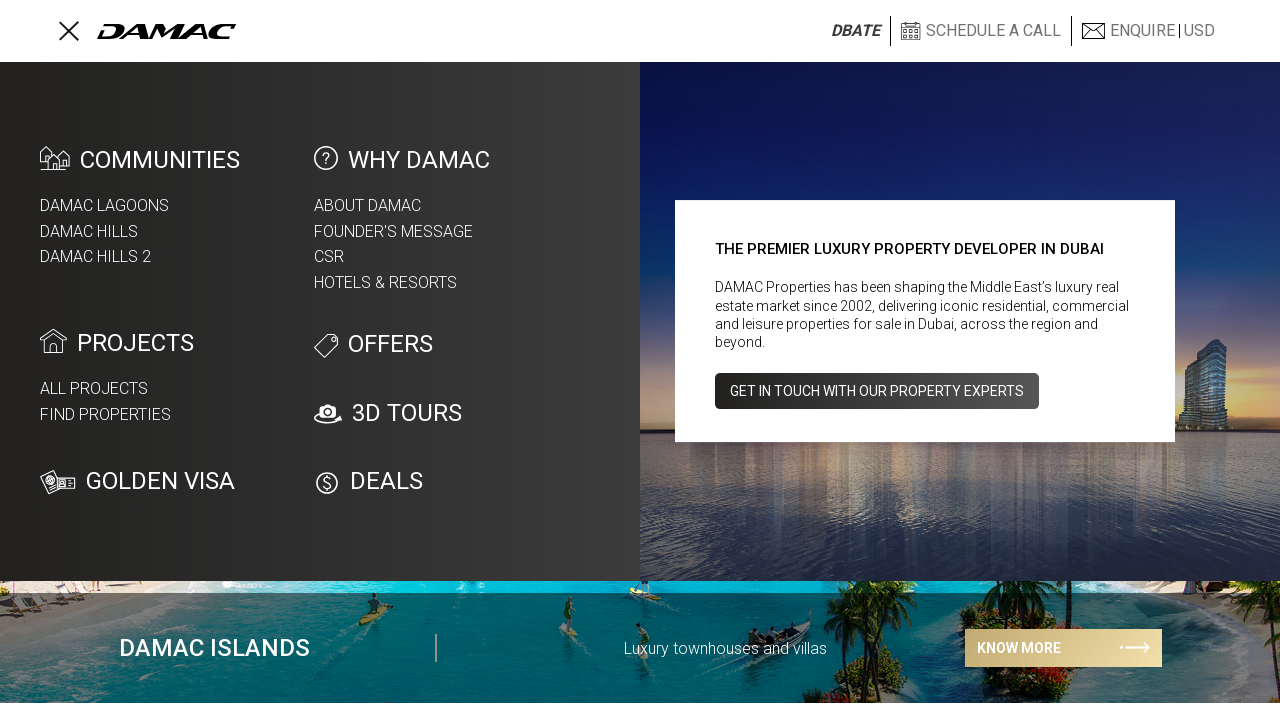

Opened menu link in new tab: /en/csr
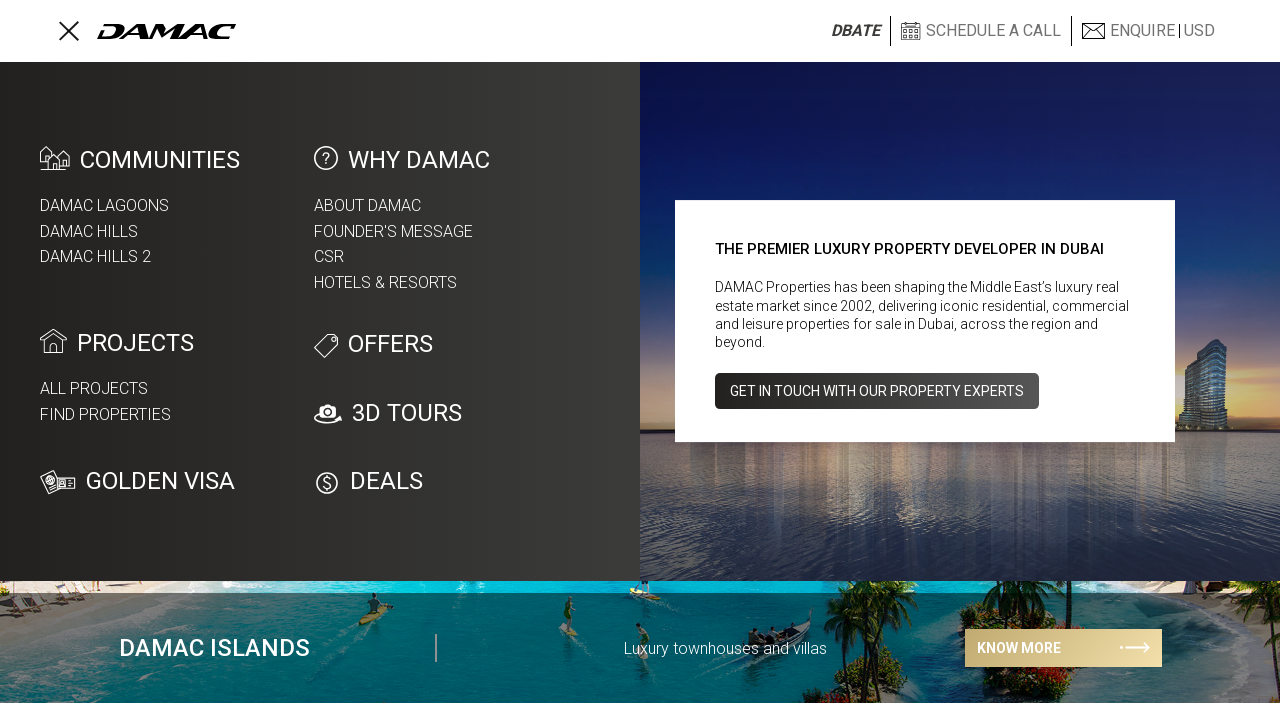

Opened menu link in new tab: https://www.damachotelsandresorts.com/en/
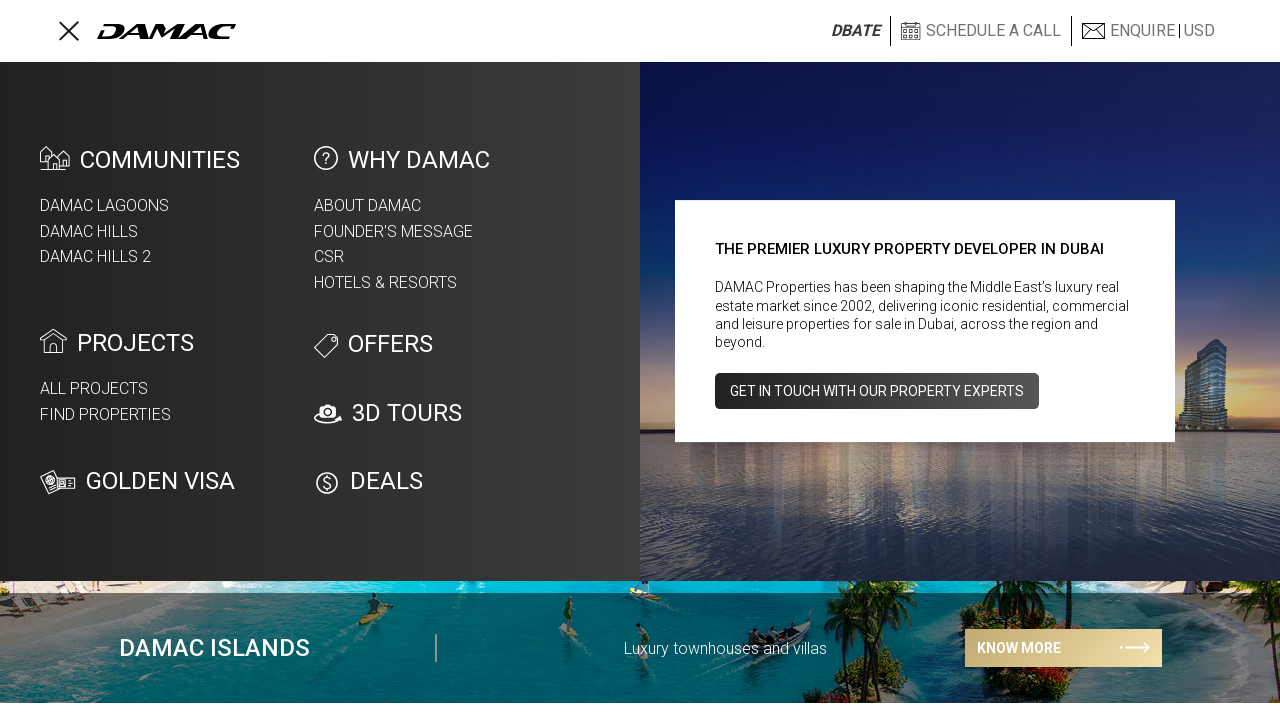

Opened menu link in new tab: /en/sale
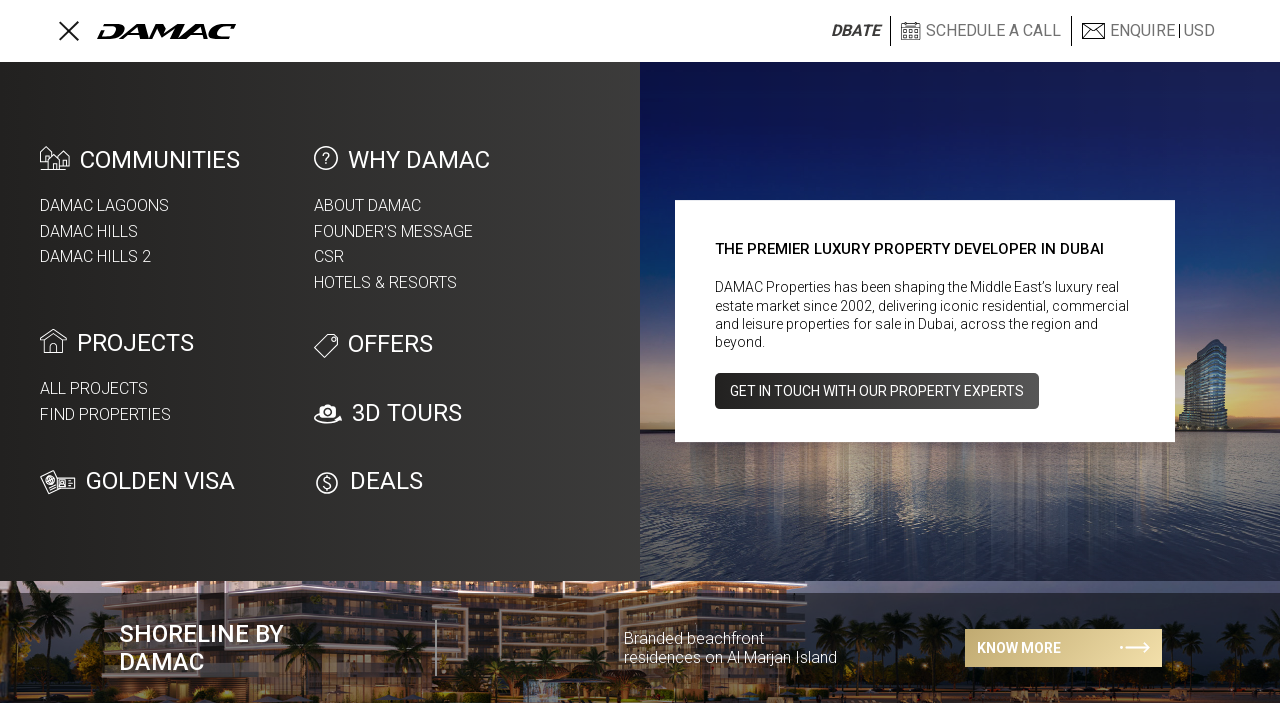

Opened menu link in new tab: /en/offers
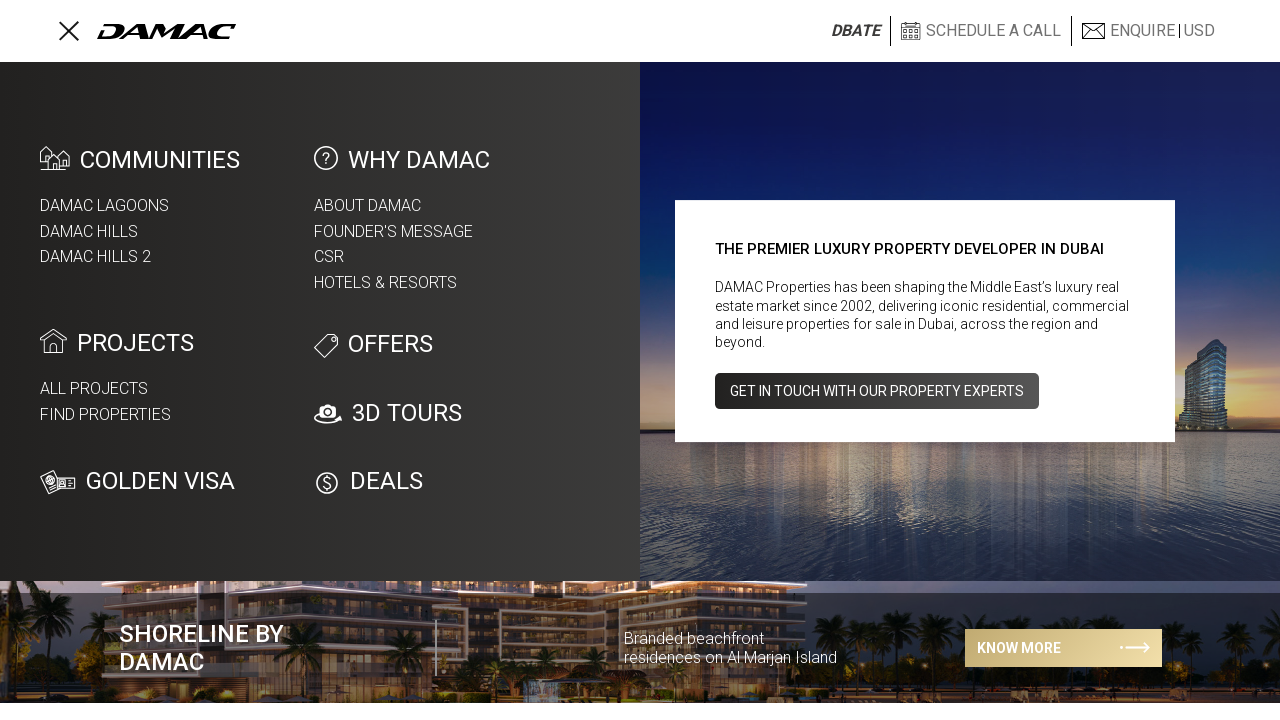

Opened menu link in new tab: /en/interactive-tours
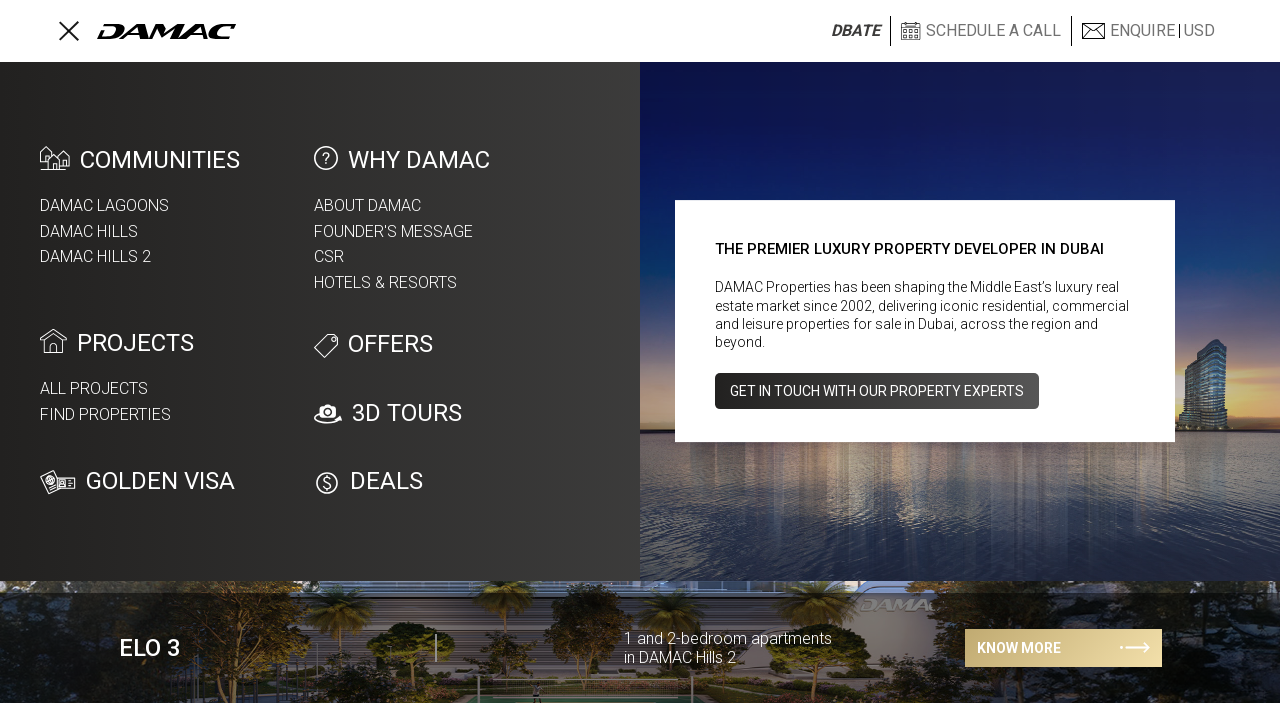

Opened menu link in new tab: https://www.damacproperties.com/en/blog/everything-you-need-know-about-uae-golden-visa
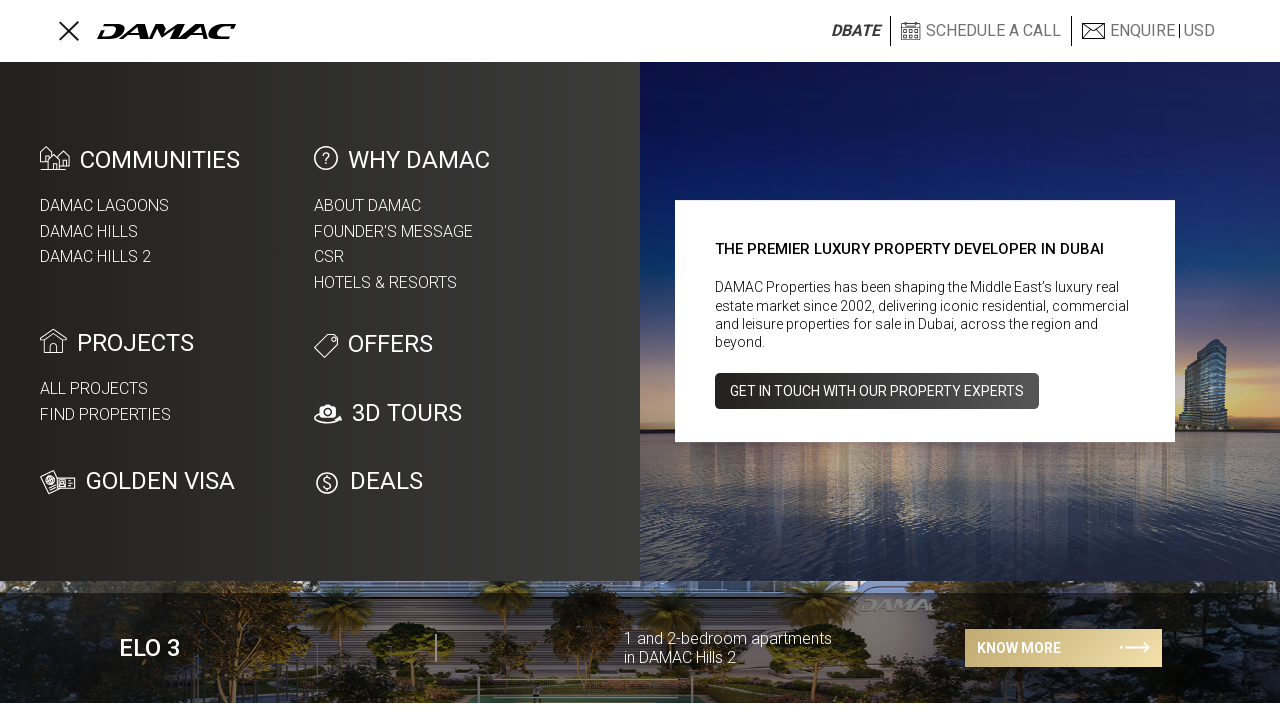

Opened menu link in new tab: /en/sale/?sfs=lowPrice
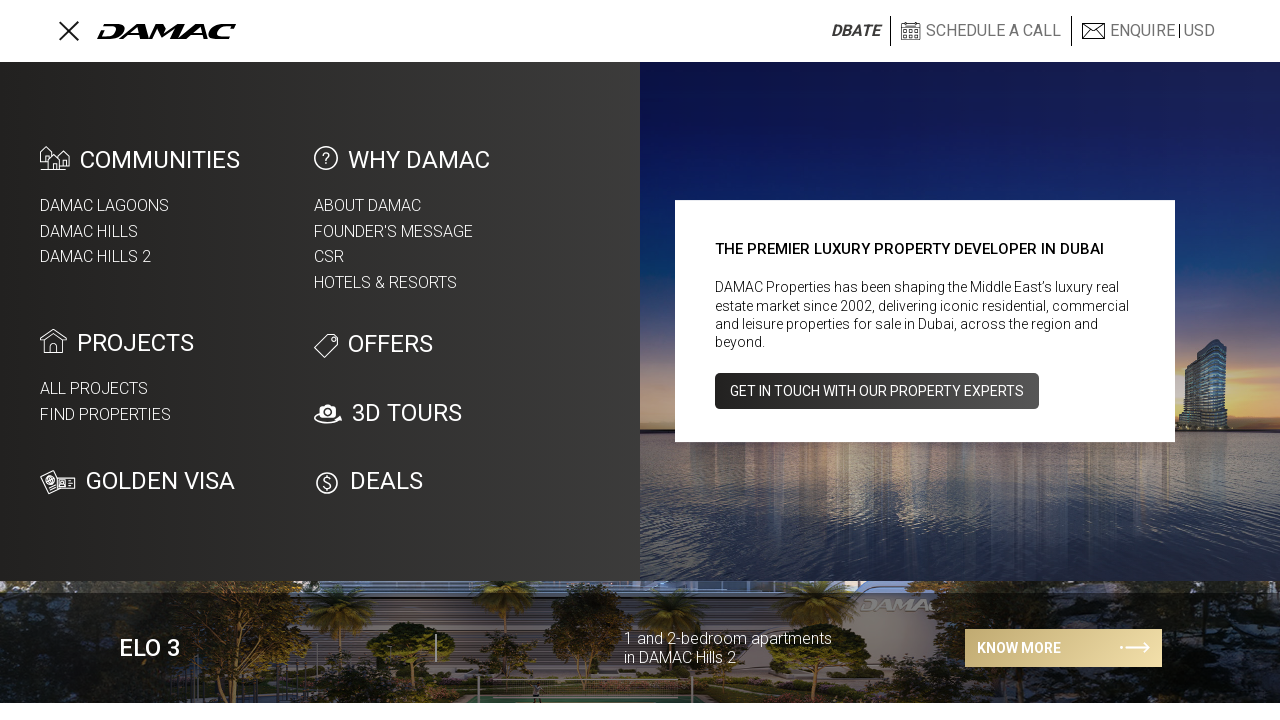

Switched to new tab
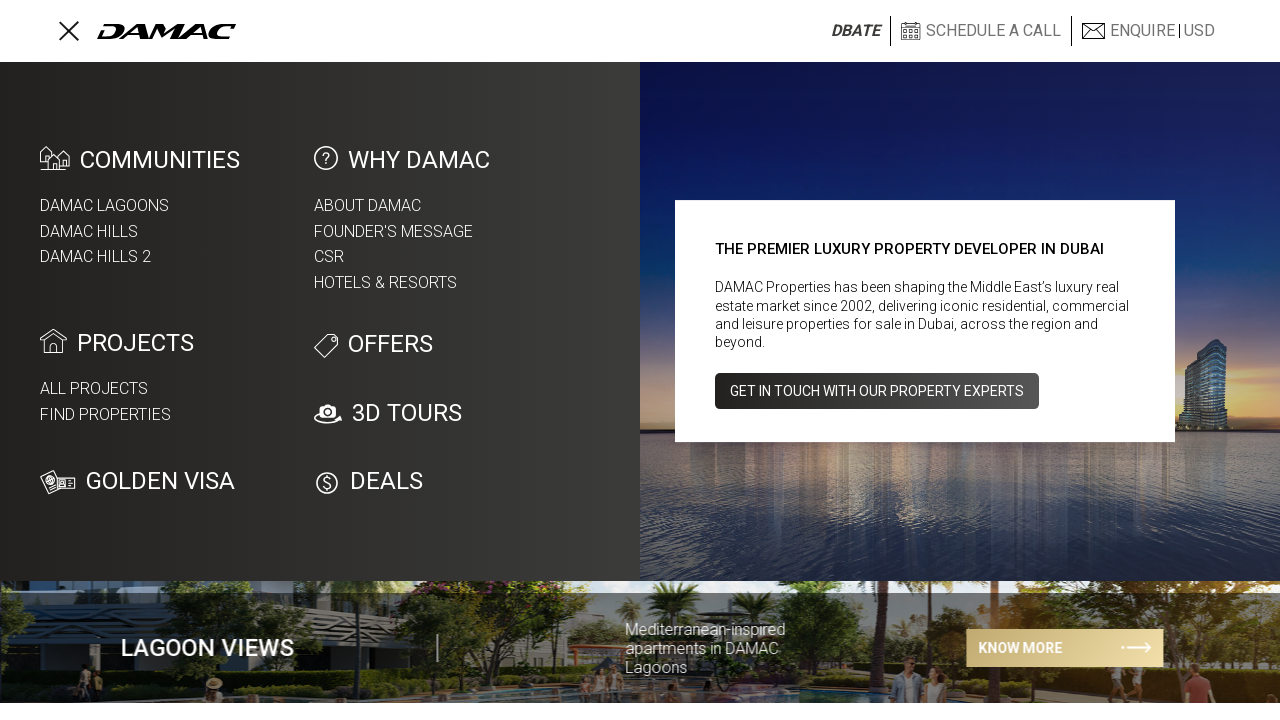

Tab page loaded successfully
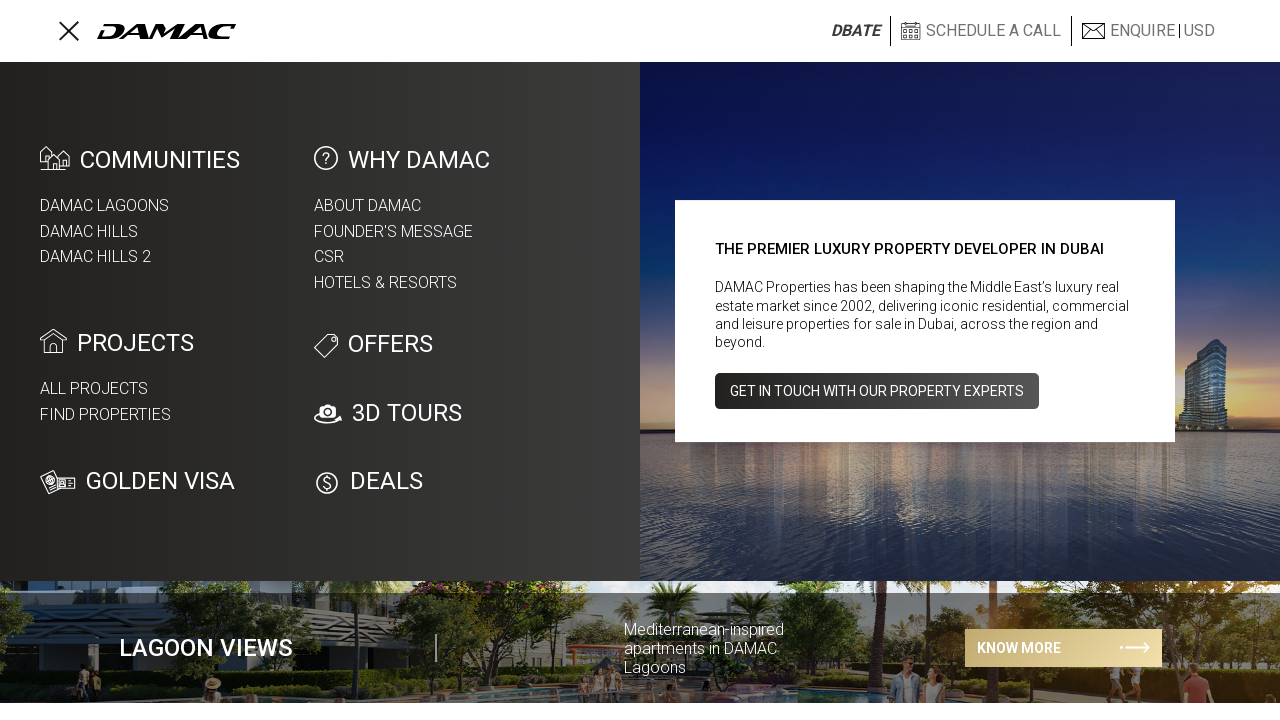

Switched to new tab
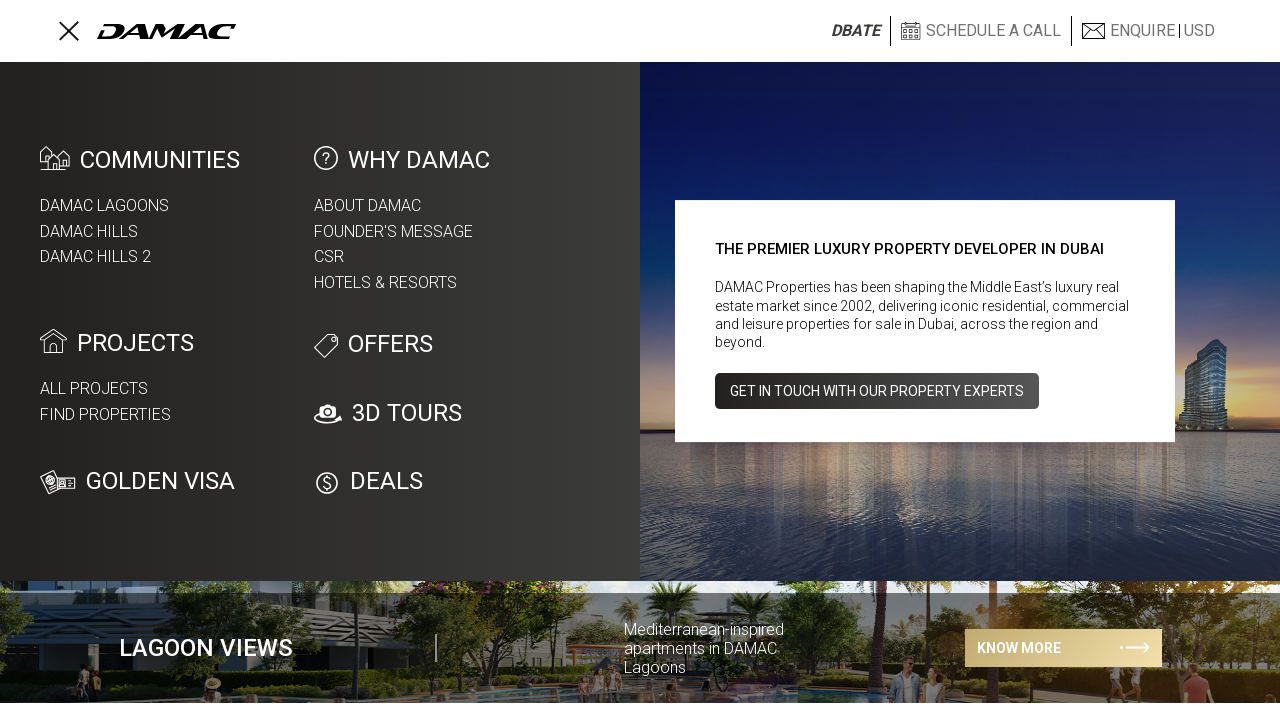

Tab page loaded successfully
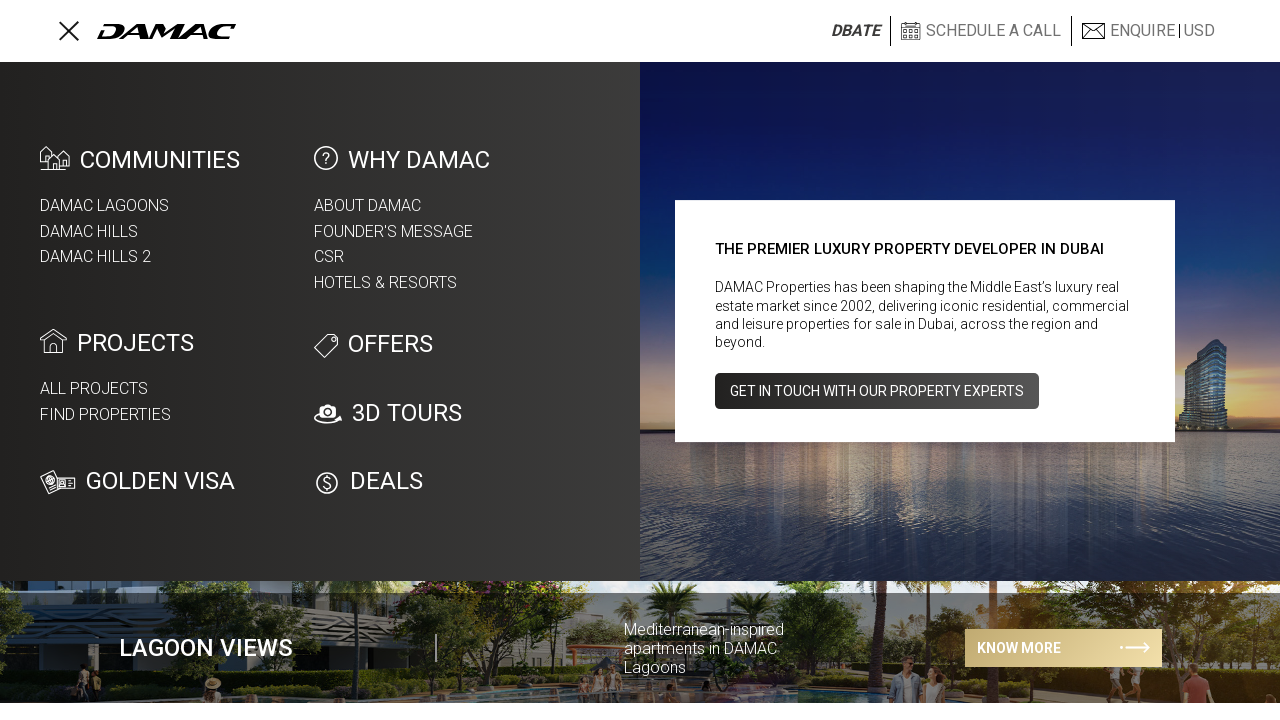

Switched to new tab
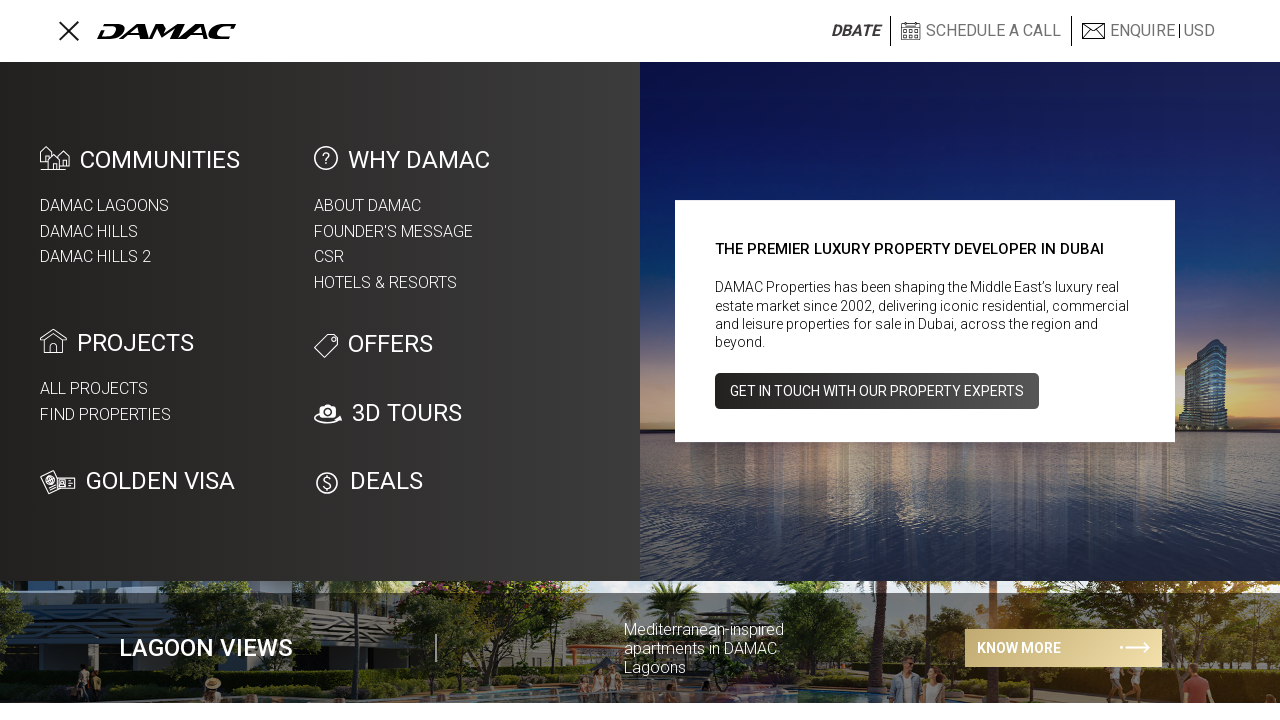

Tab page loaded successfully
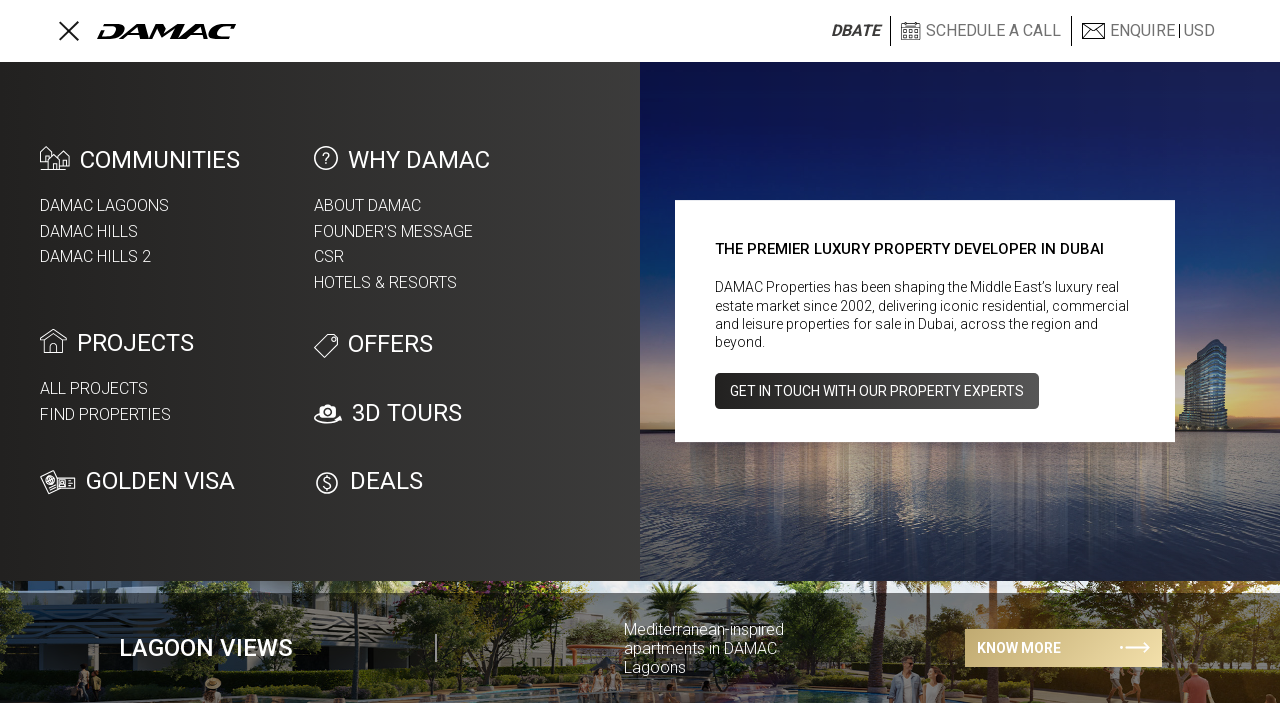

Switched to new tab
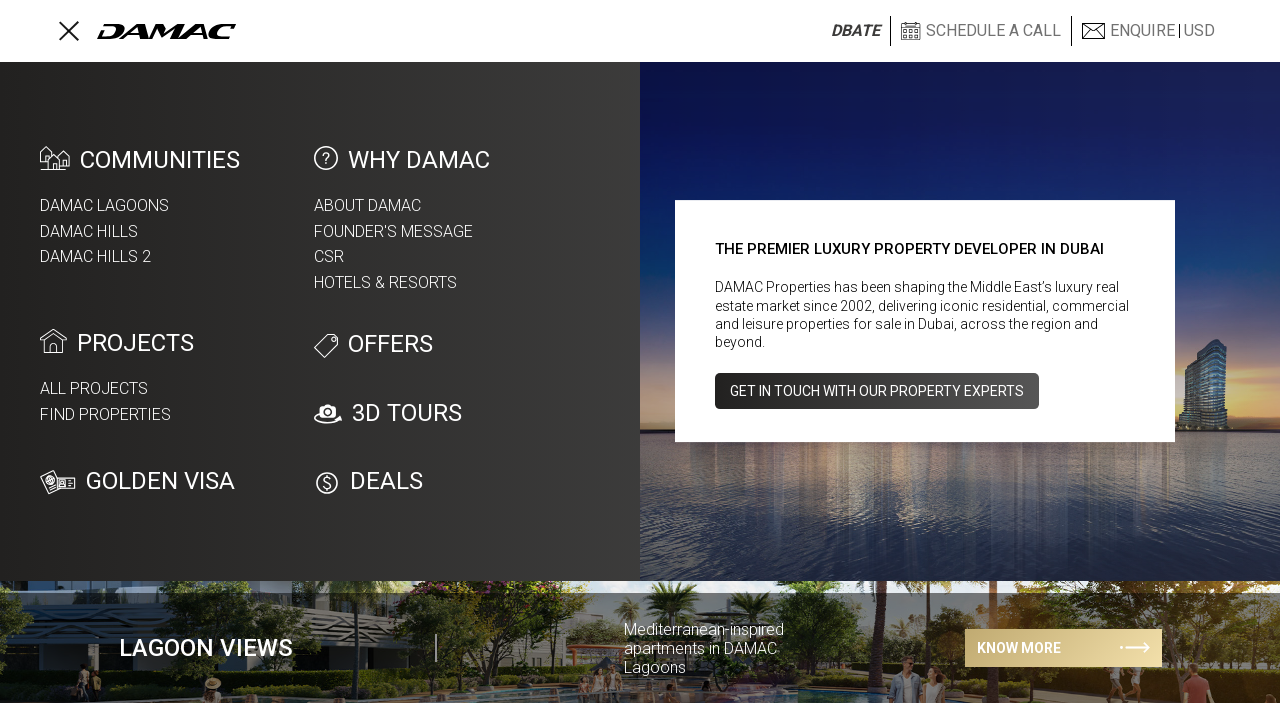

Tab page loaded successfully
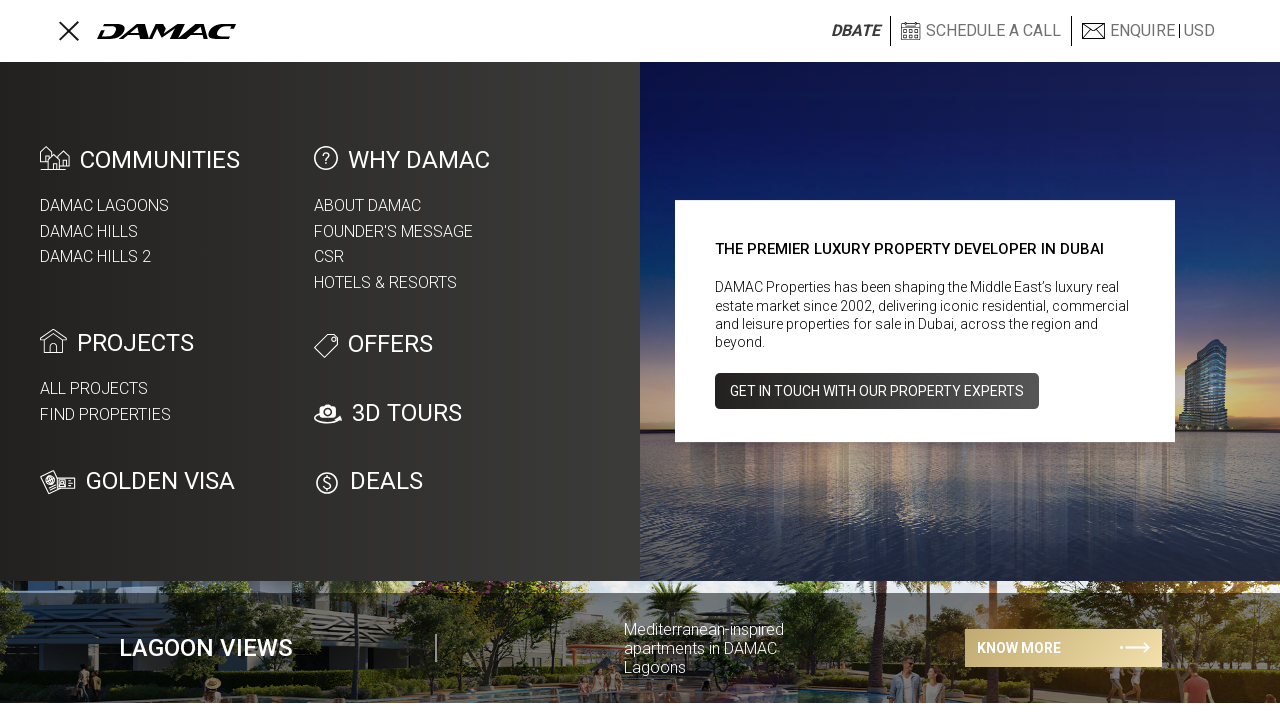

Switched to new tab
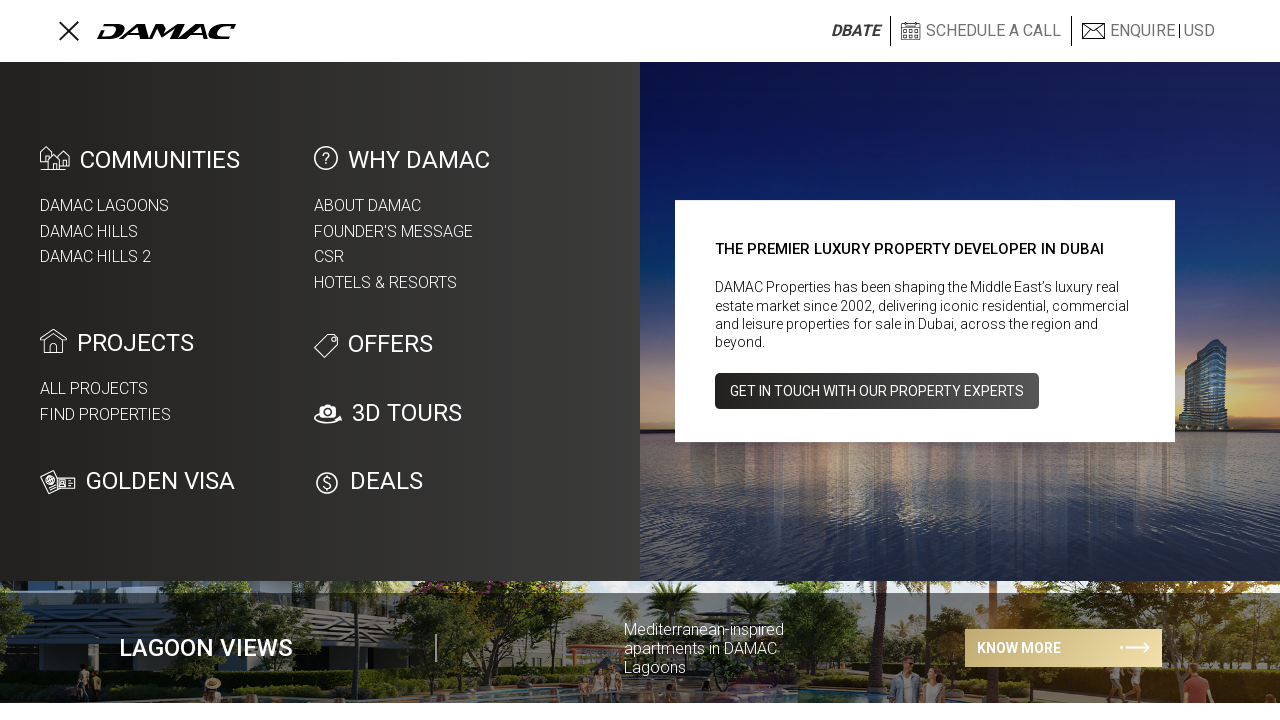

Tab page loaded successfully
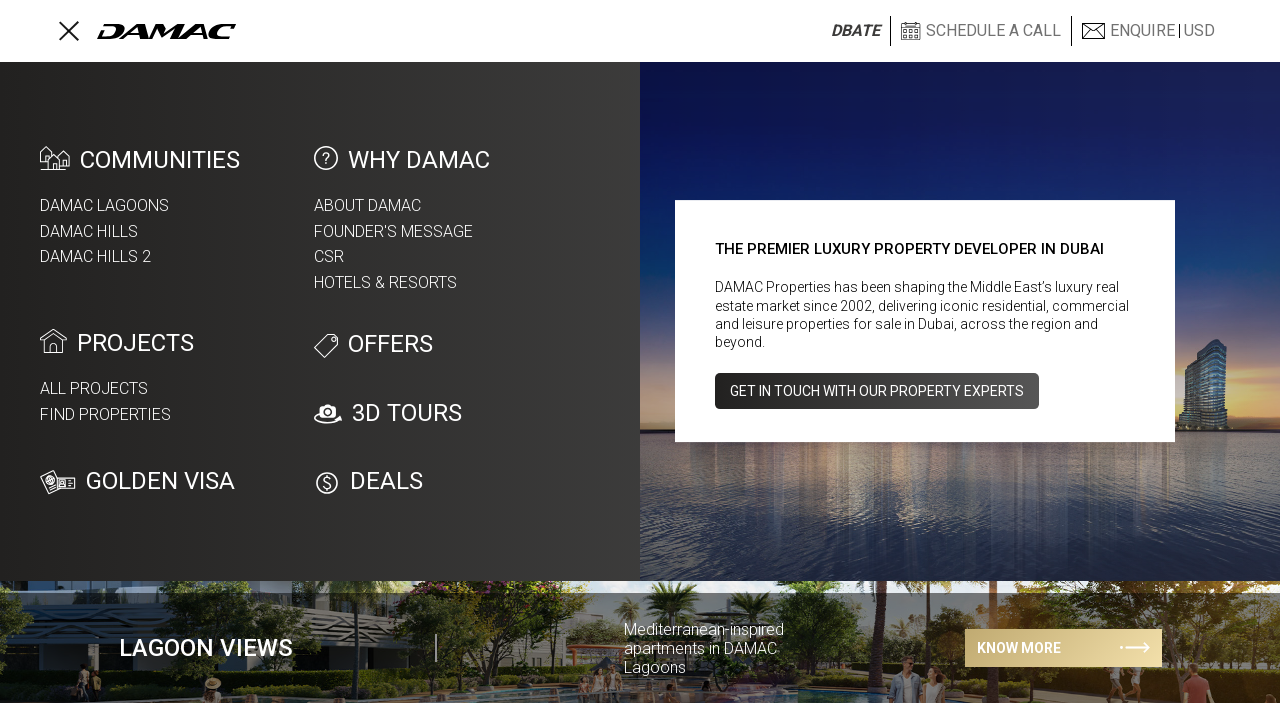

Switched to new tab
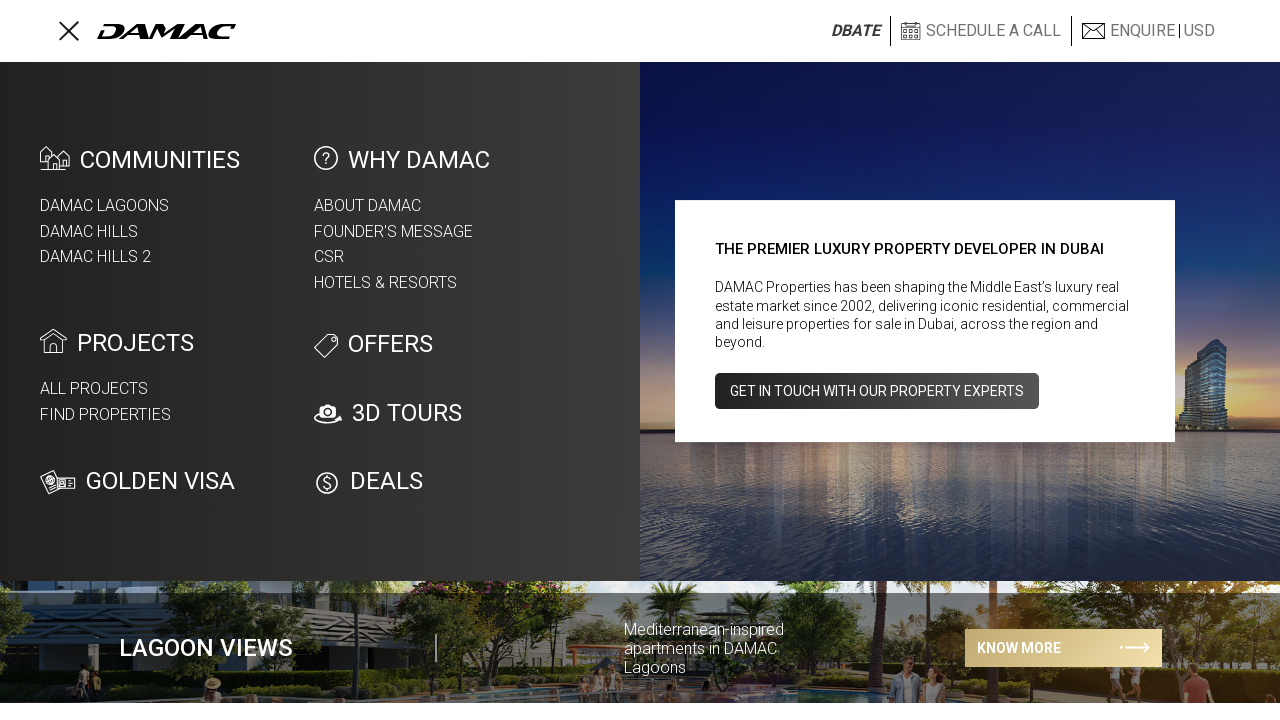

Tab page loaded successfully
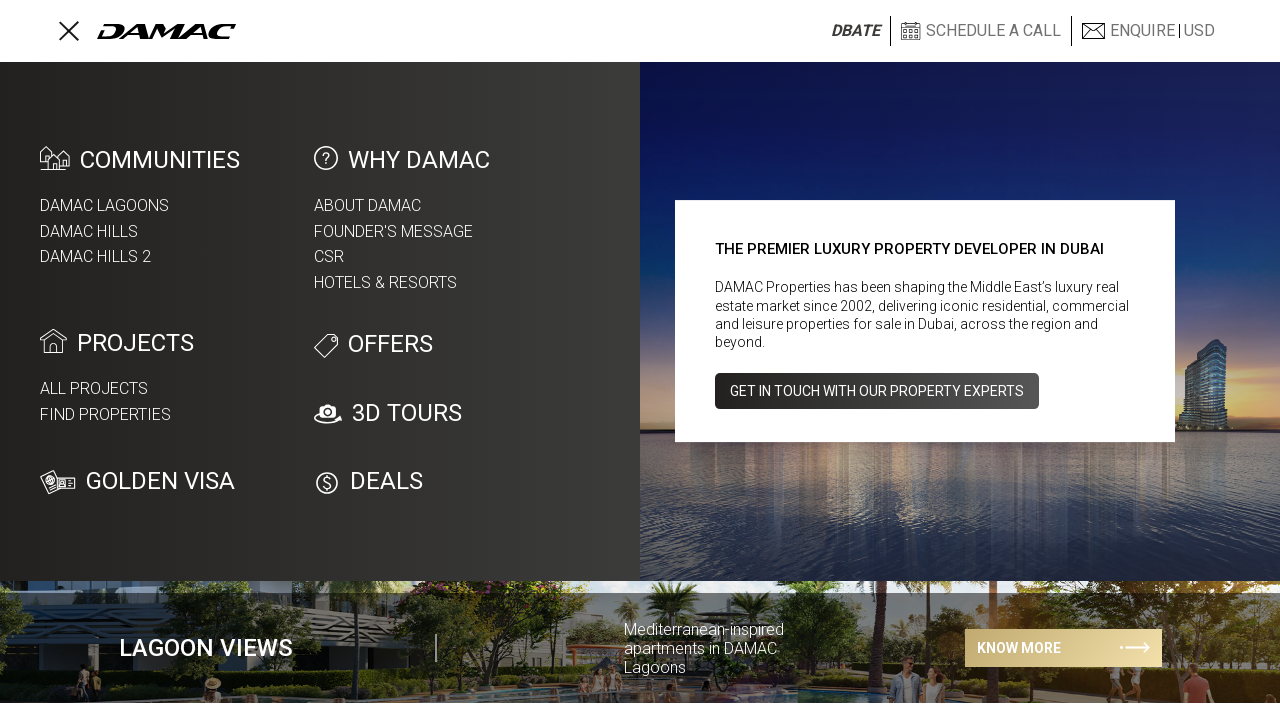

Switched to new tab
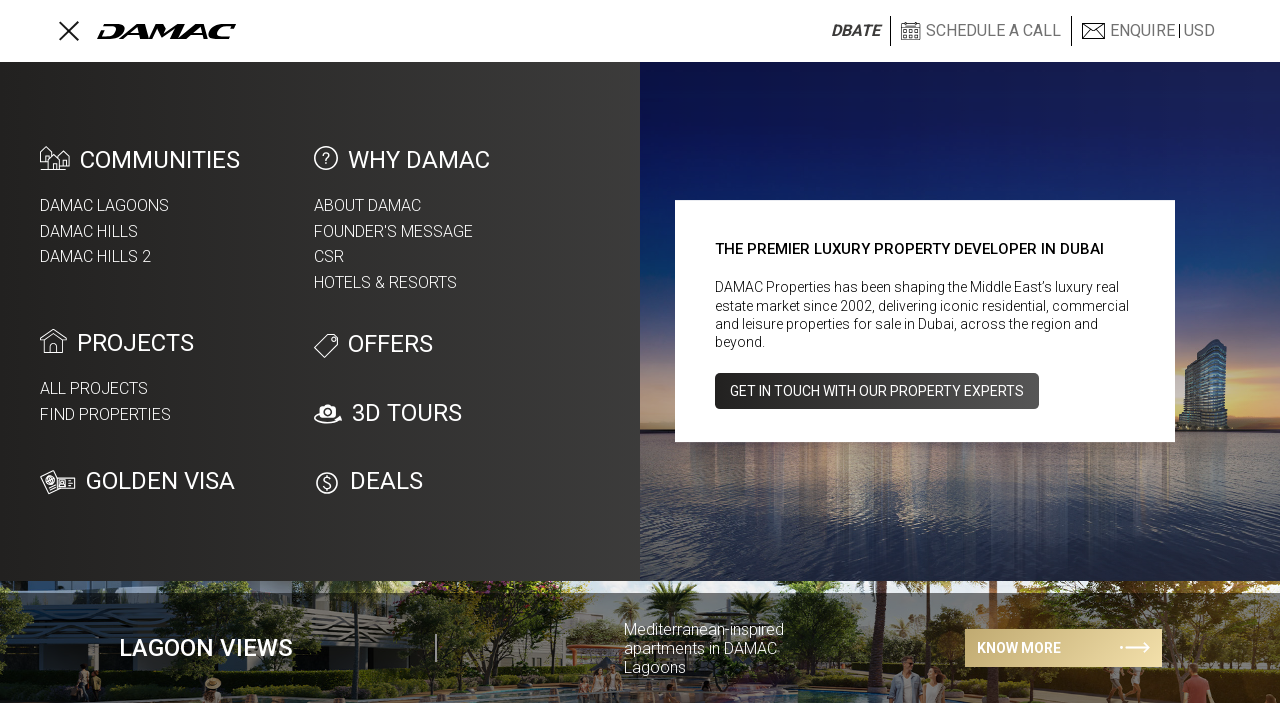

Tab page loaded successfully
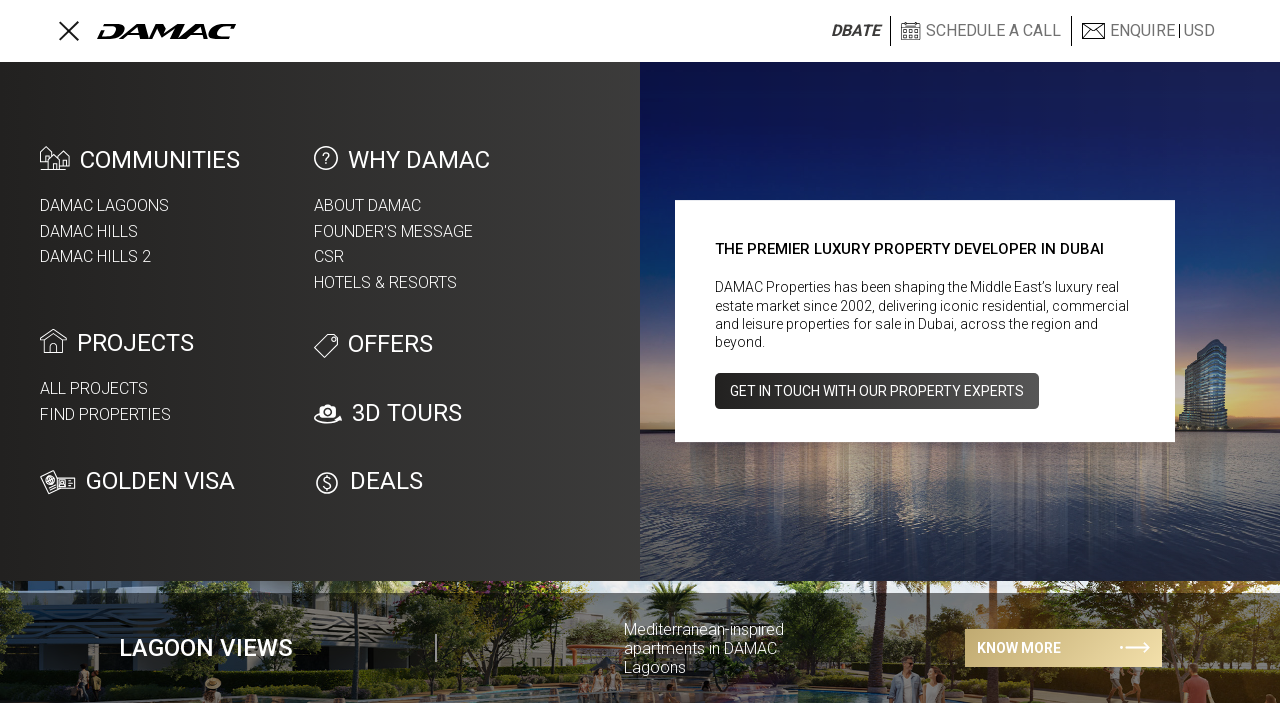

Switched to new tab
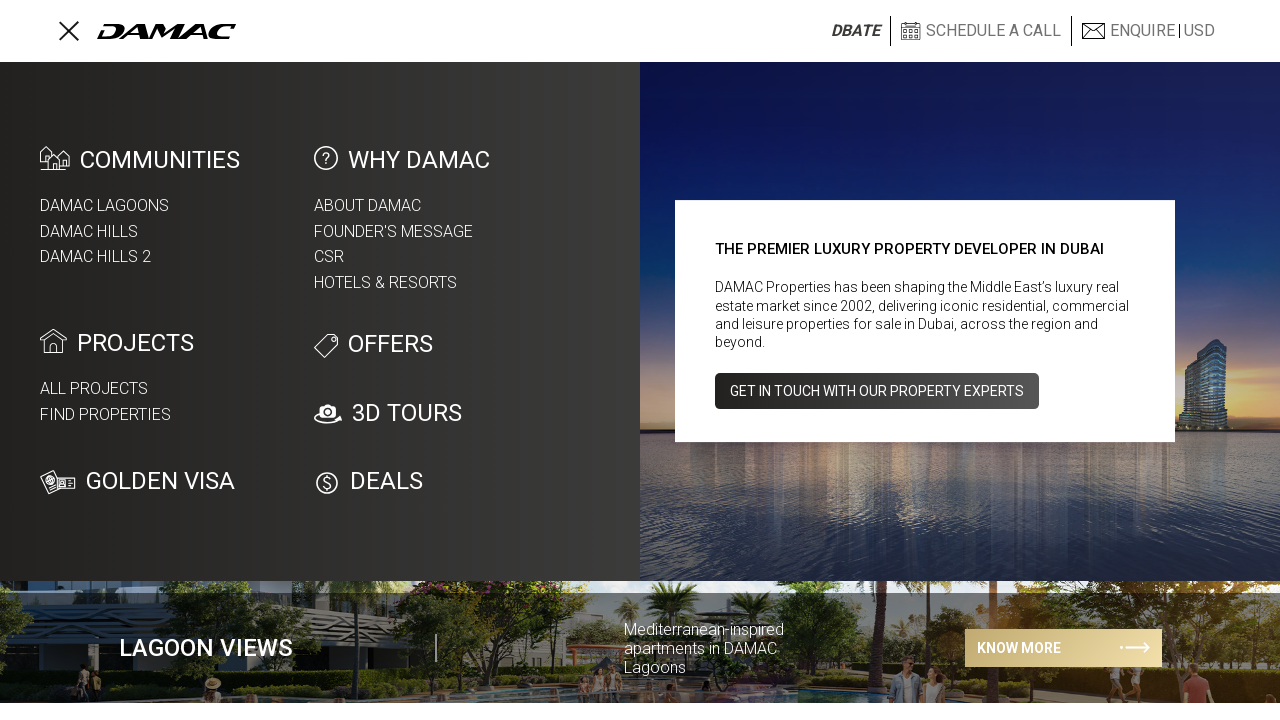

Tab page loaded successfully
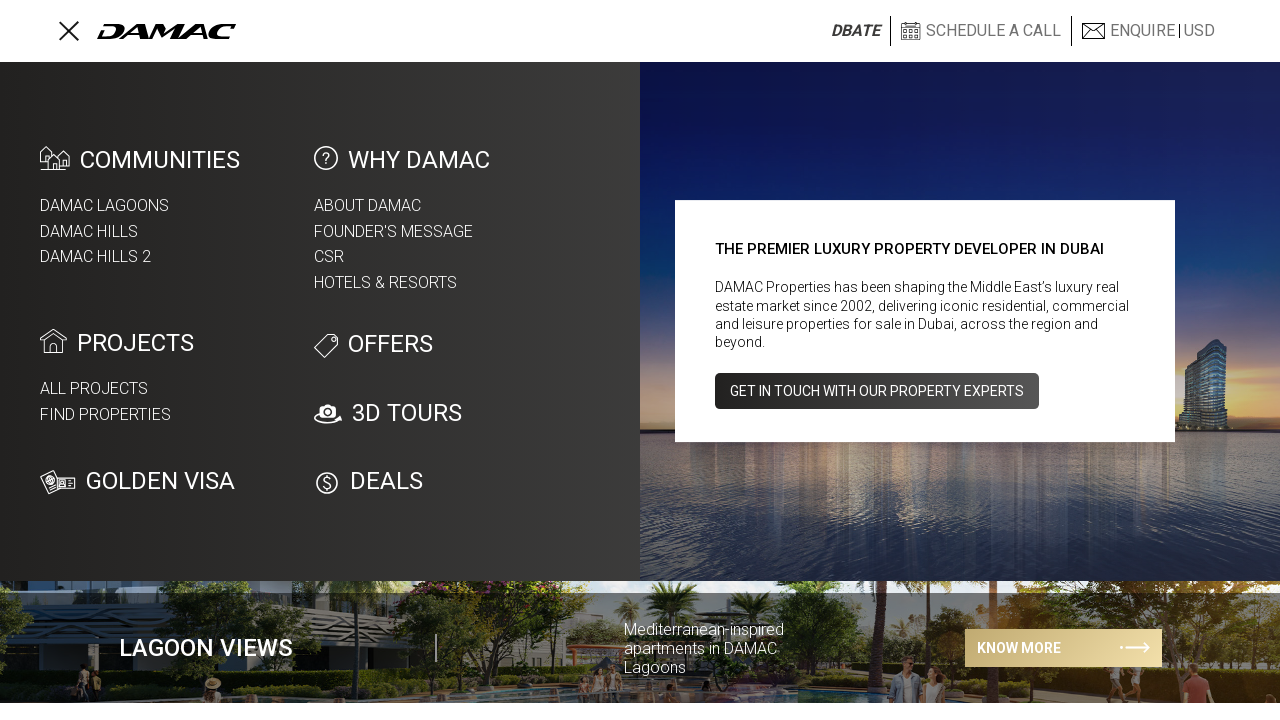

Switched to new tab
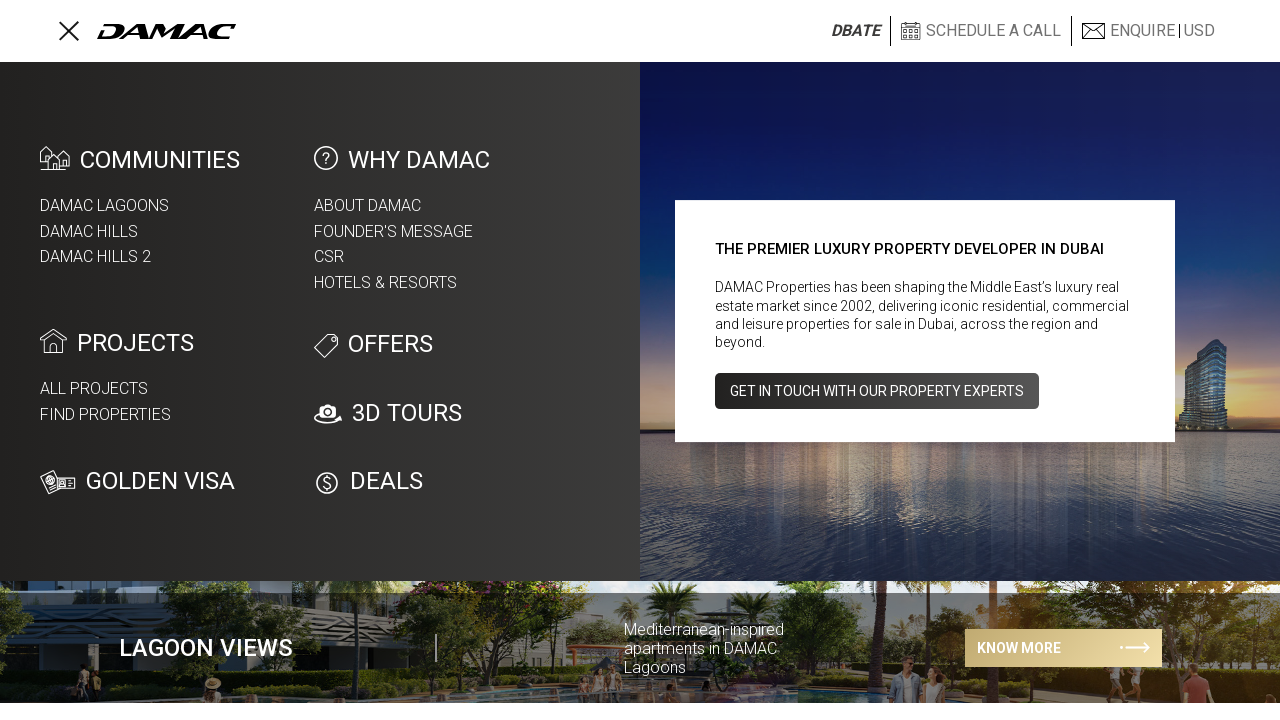

Tab page loaded successfully
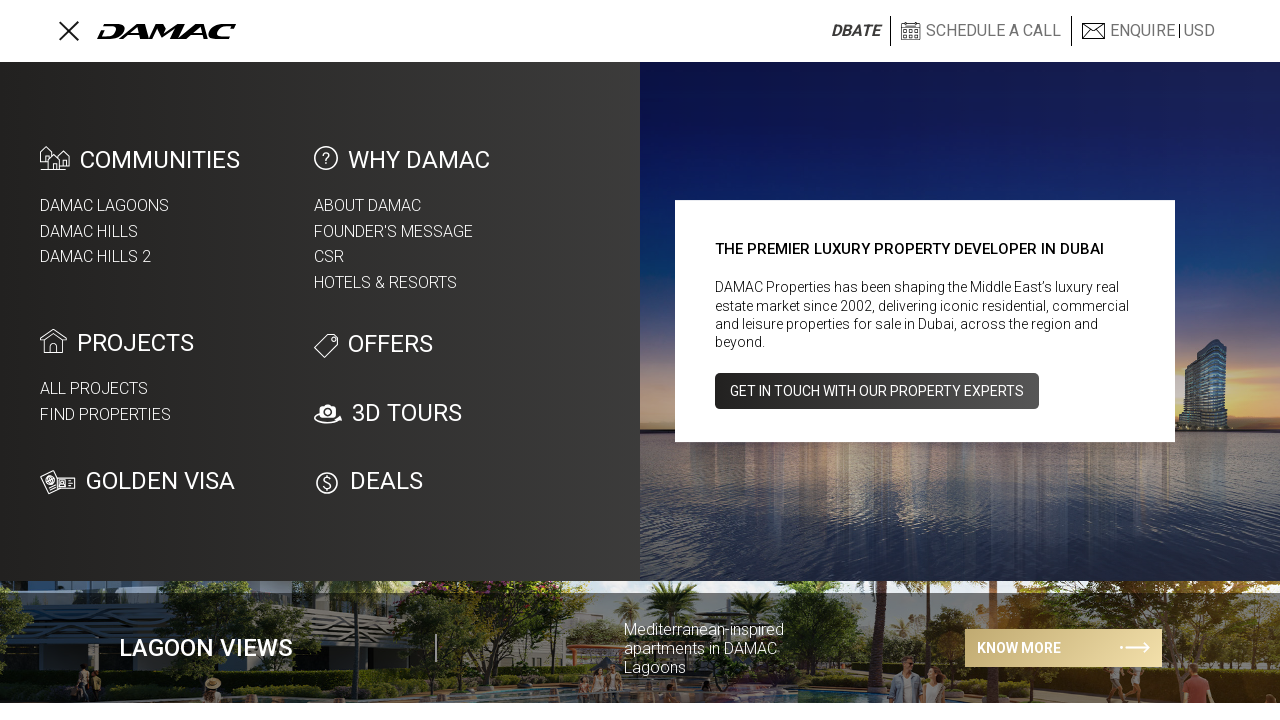

Switched to new tab
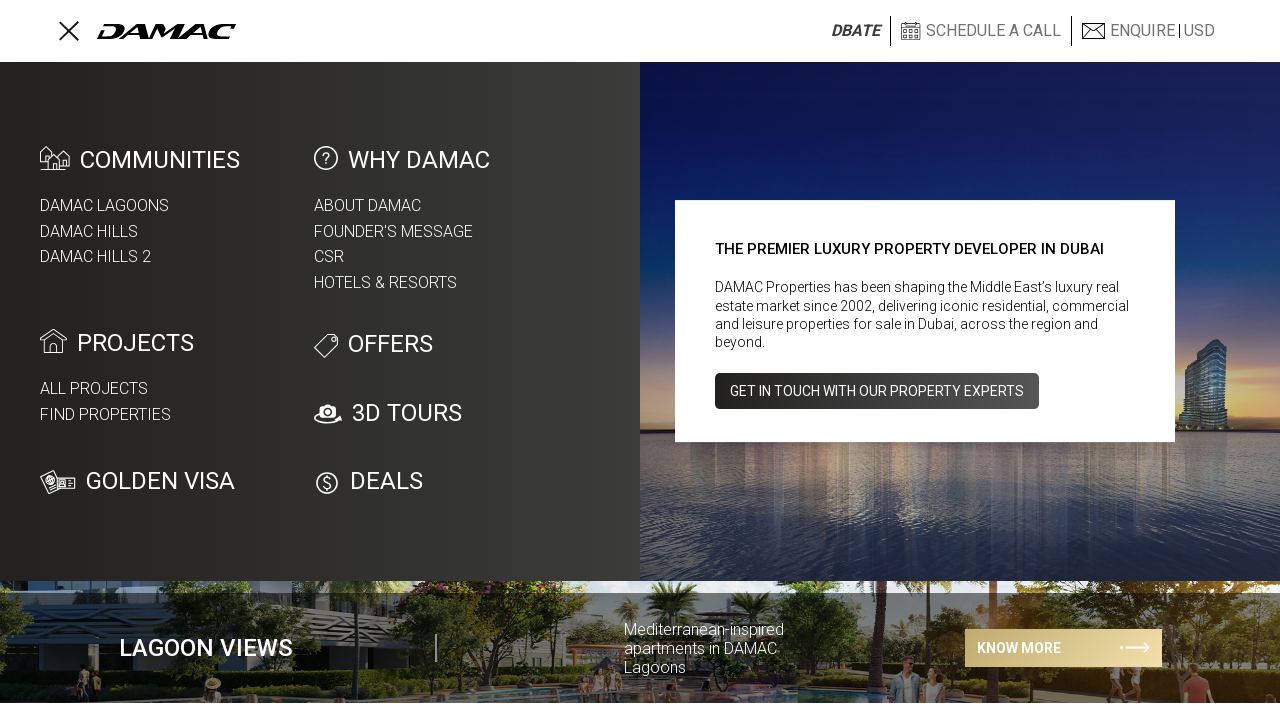

Tab page loaded successfully
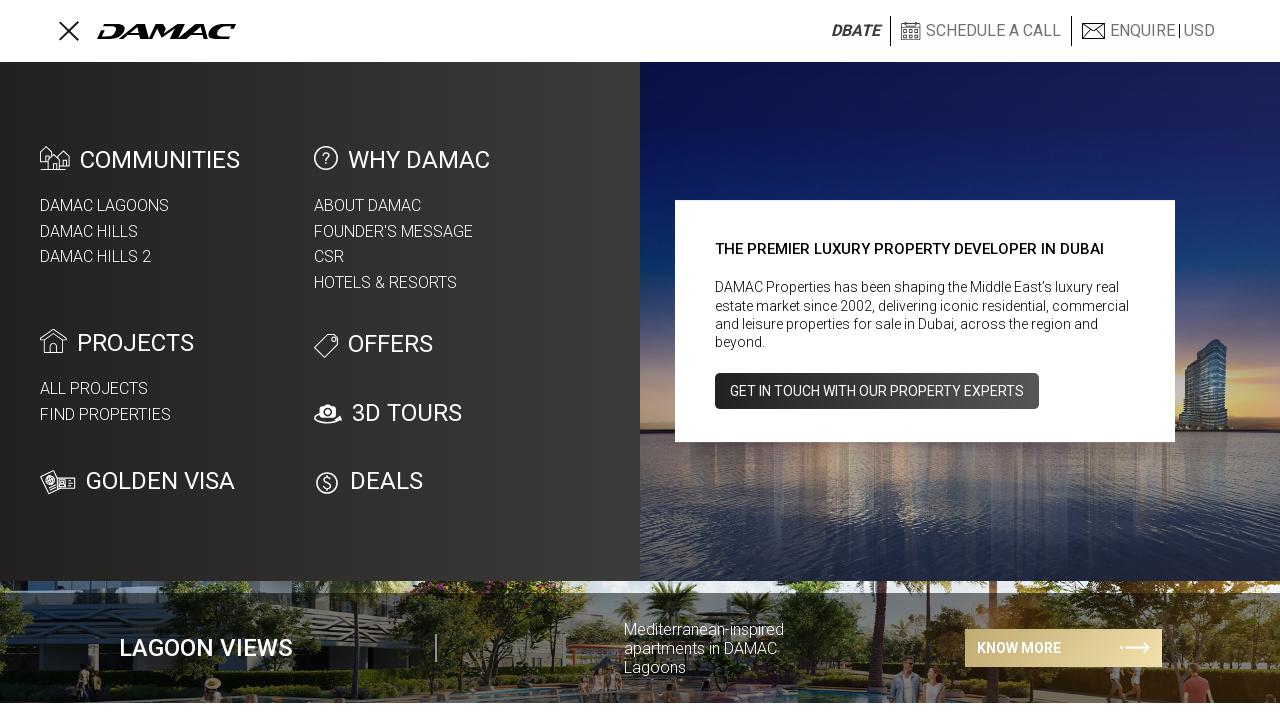

Switched to new tab
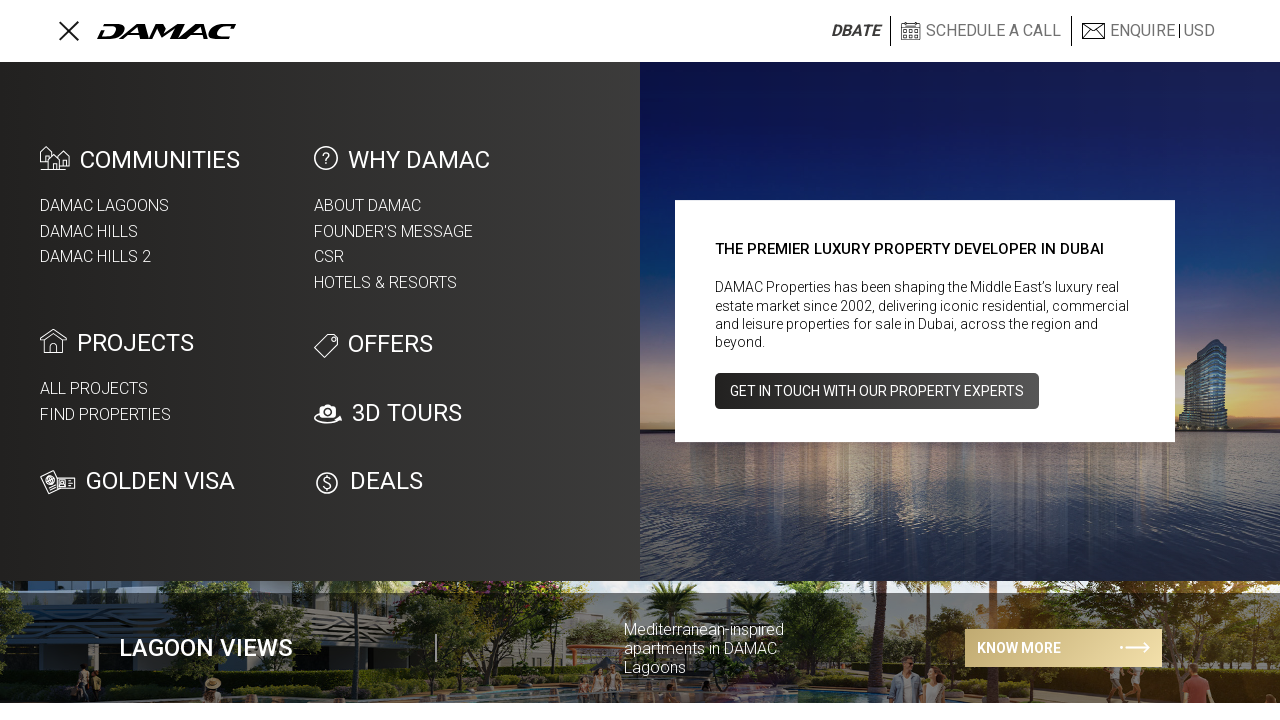

Tab page loaded successfully
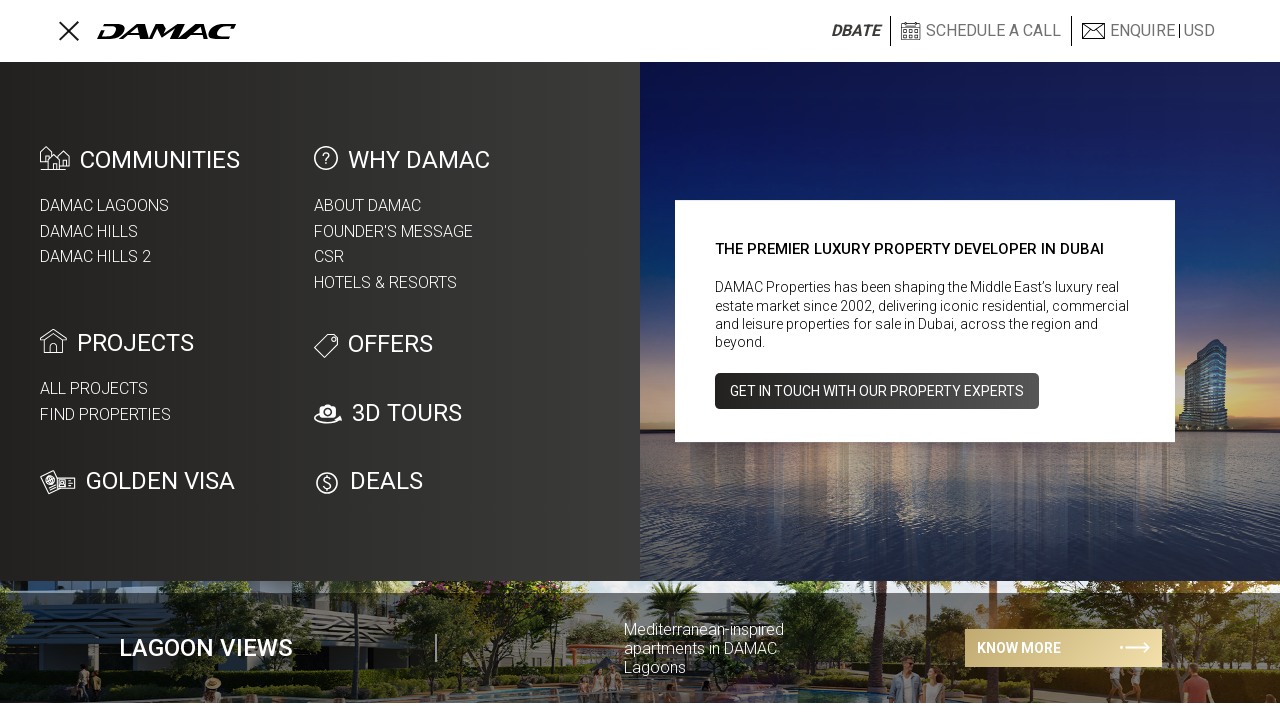

Switched to new tab
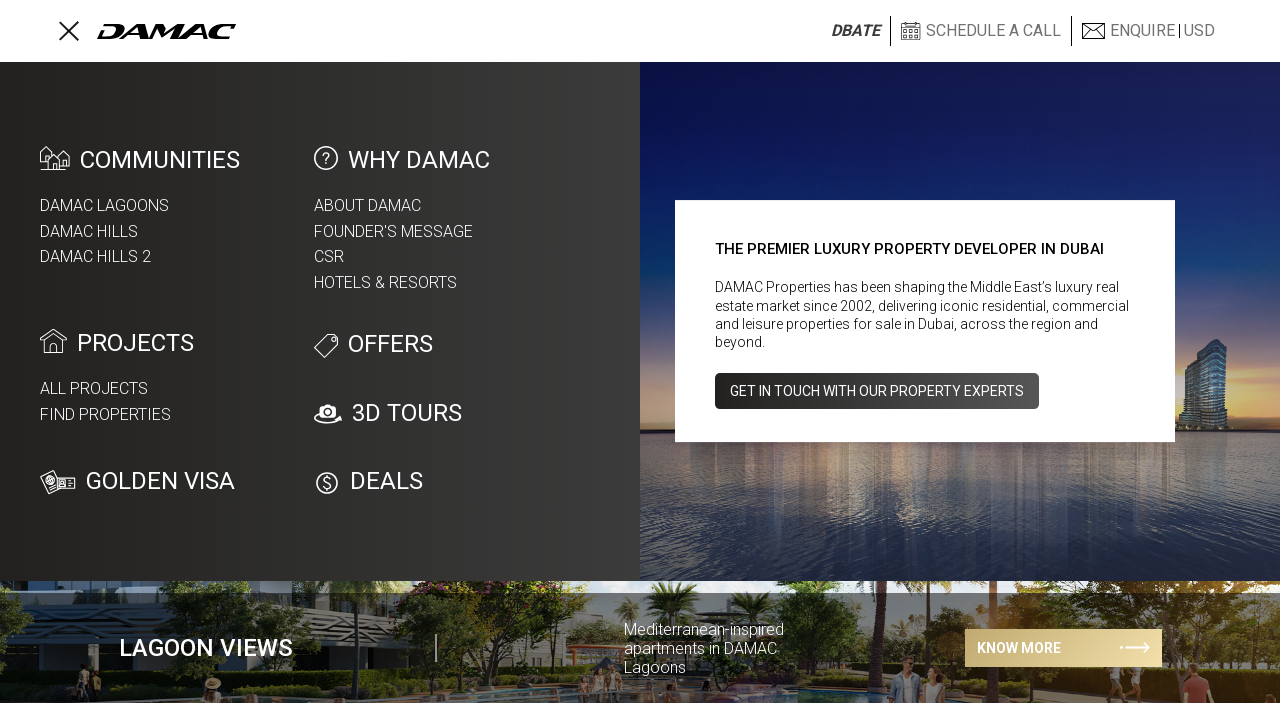

Tab page loaded successfully
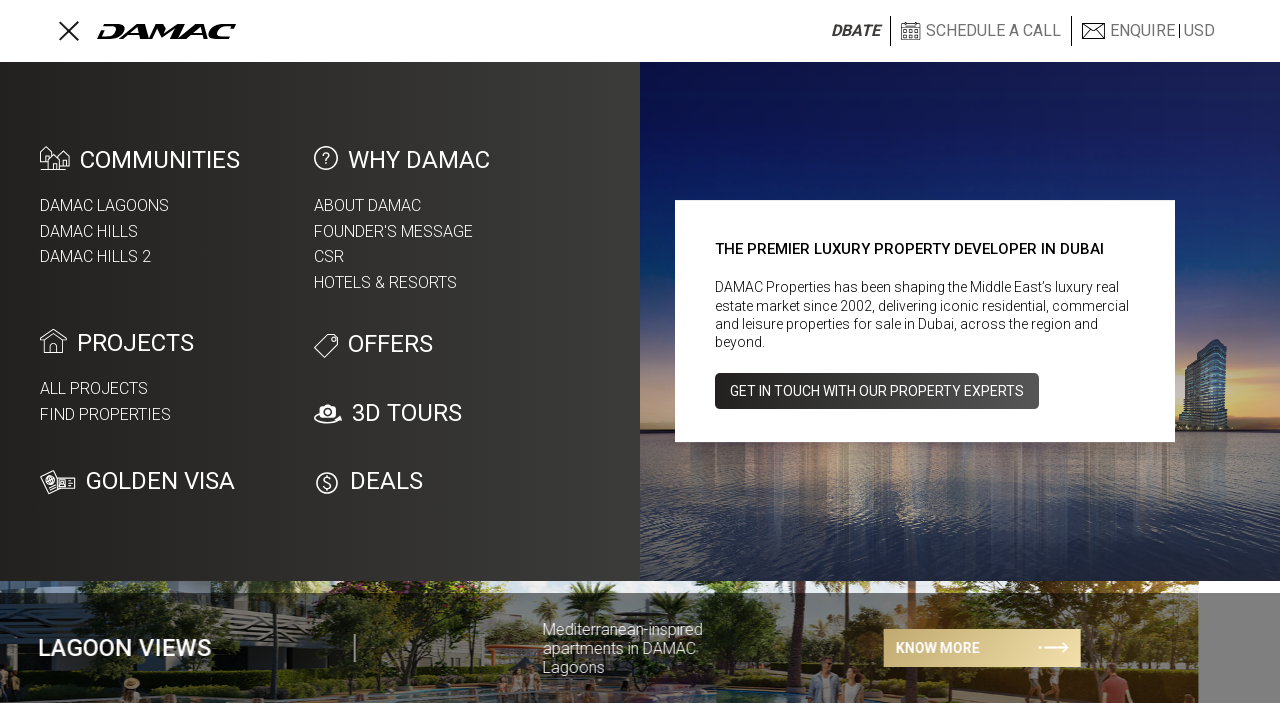

Switched to new tab
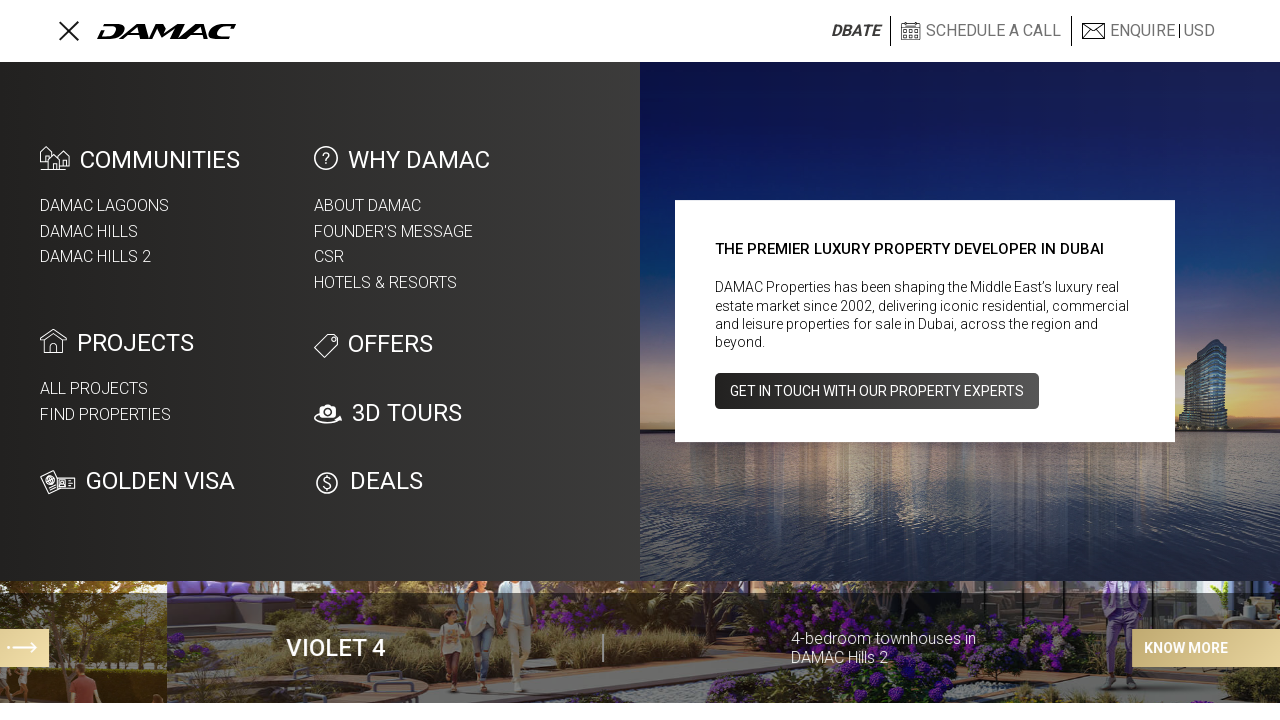

Tab page loaded successfully
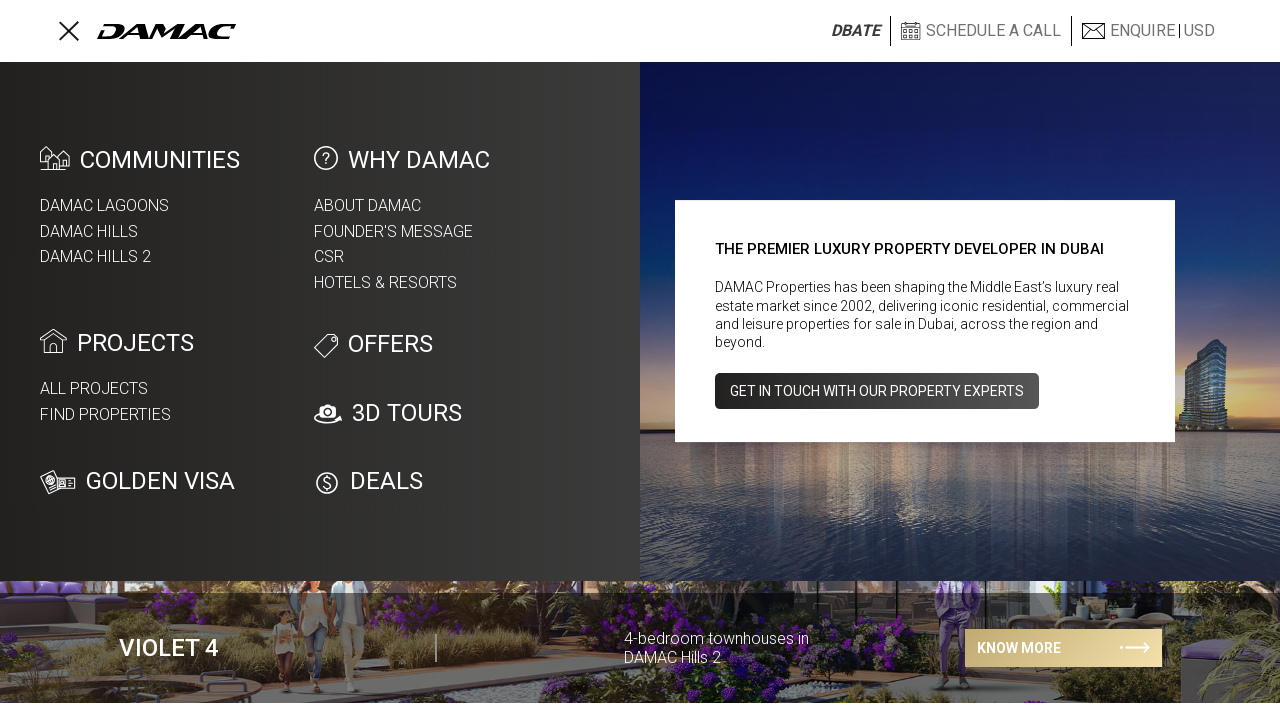

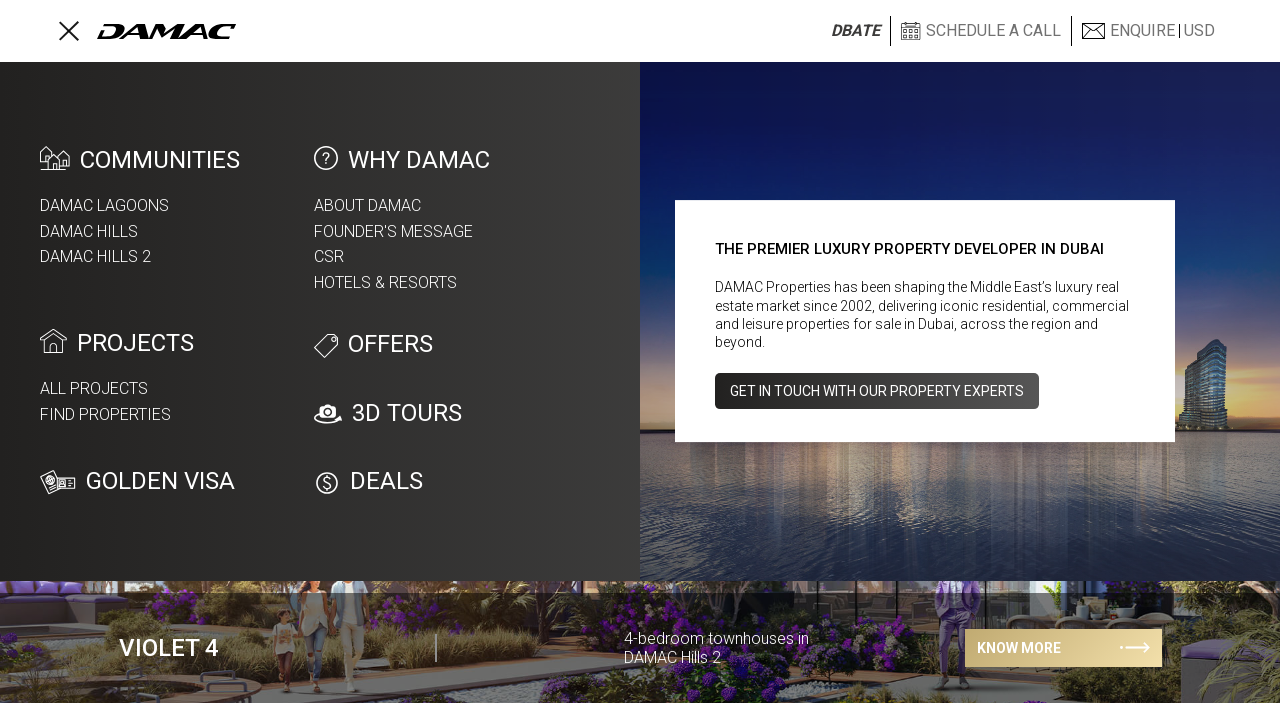